Randomly selects and toggles checkbox elements representing days of the week, continuing until Friday has been selected and deselected three times

Starting URL: http://samples.gwtproject.org/samples/Showcase/Showcase.html#!CwCheckBox

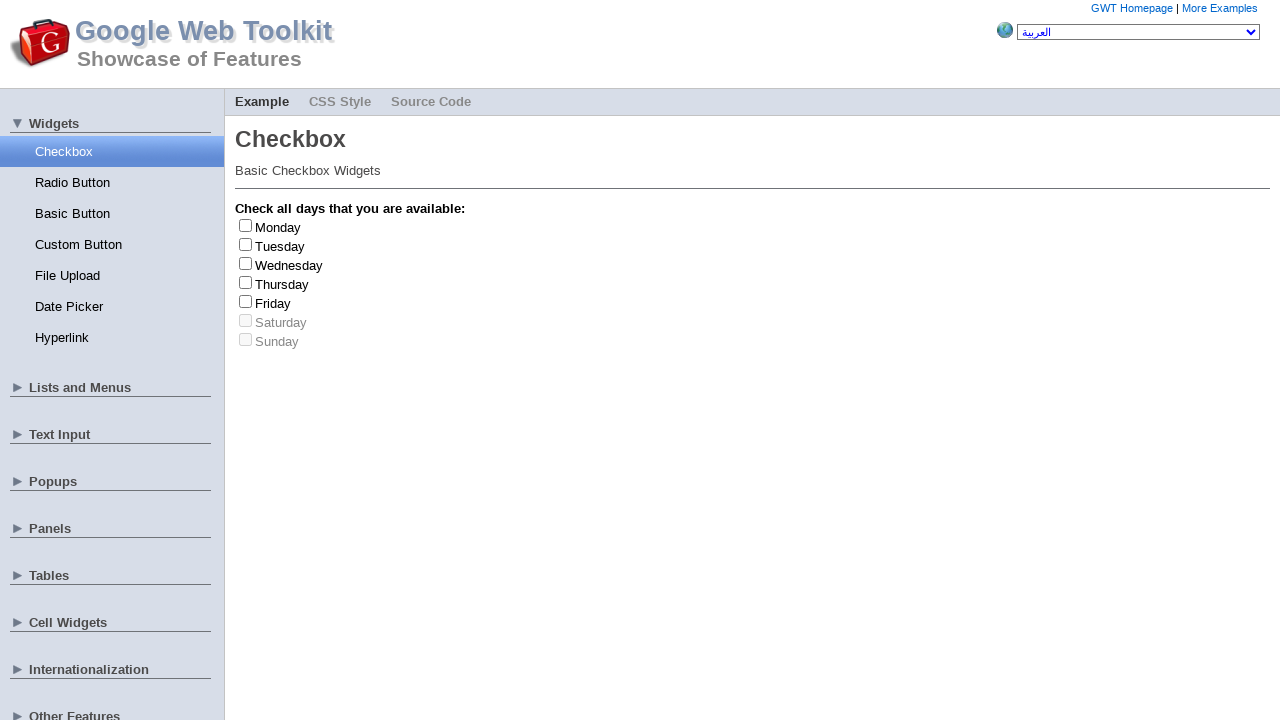

Waited for checkbox elements to load
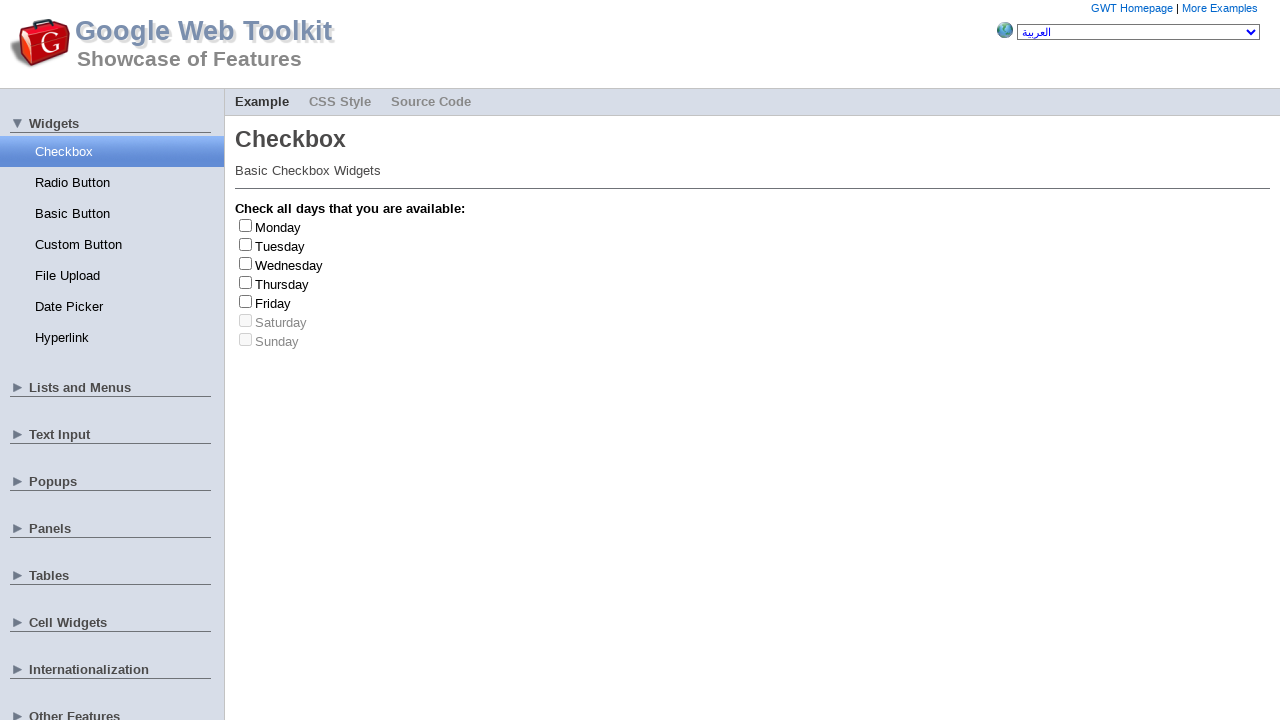

Retrieved all checkbox elements
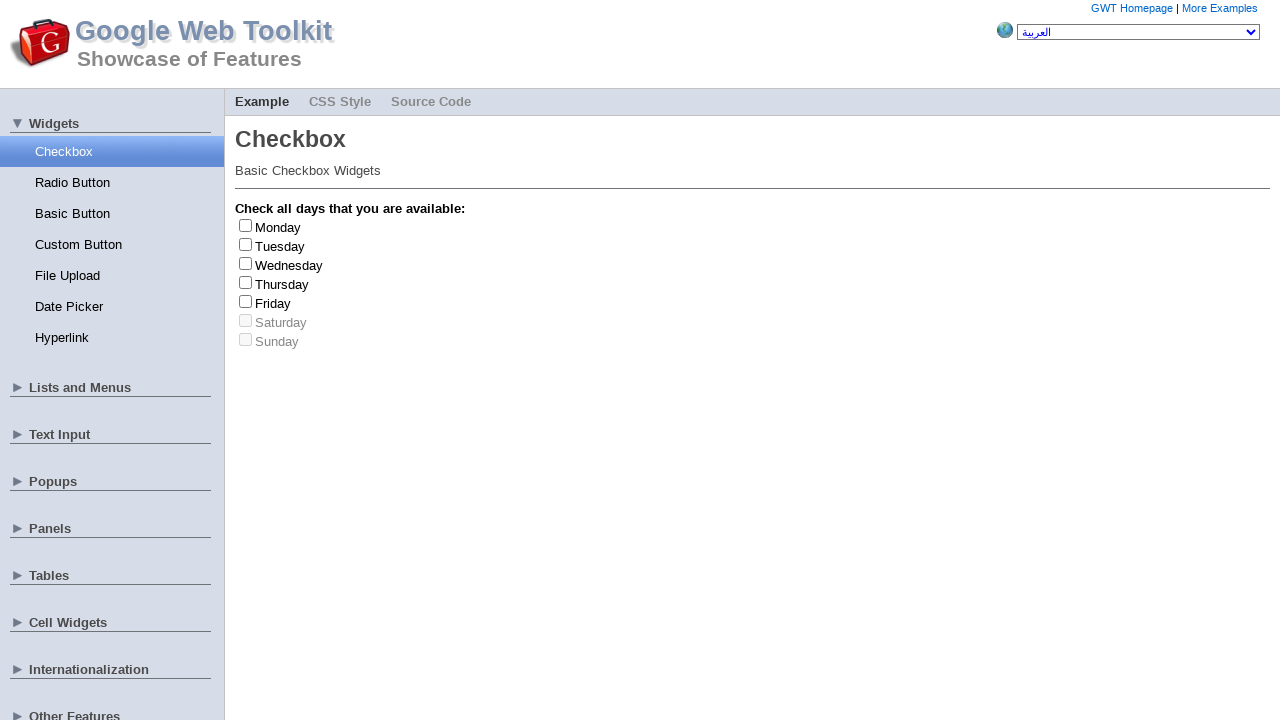

Retrieved all label elements
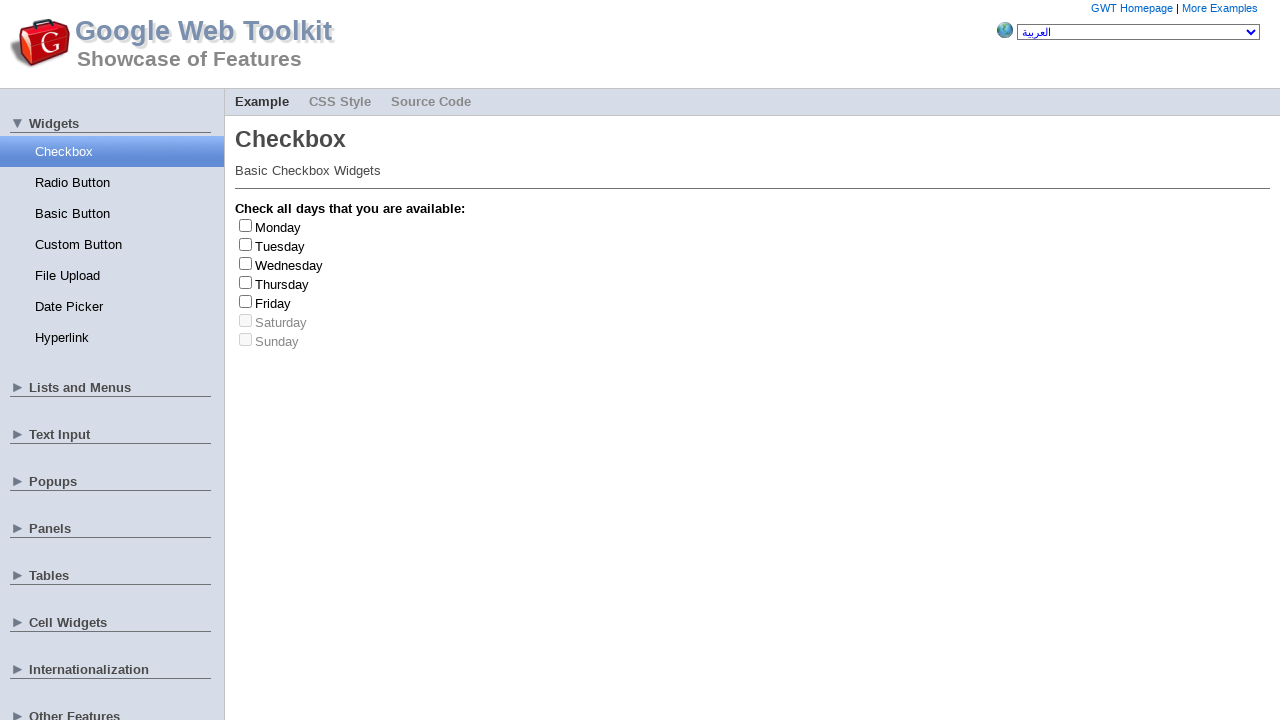

Clicked checkbox at index 3 to check it
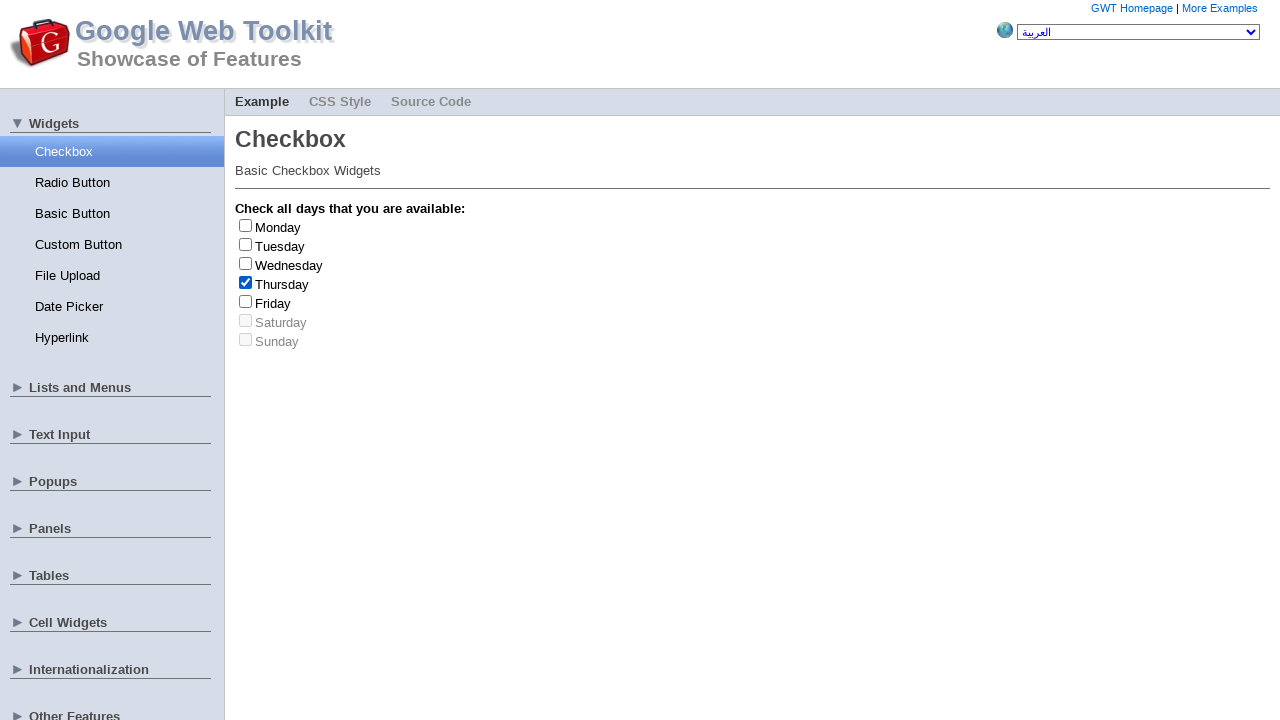

Retrieved day name: Thursday
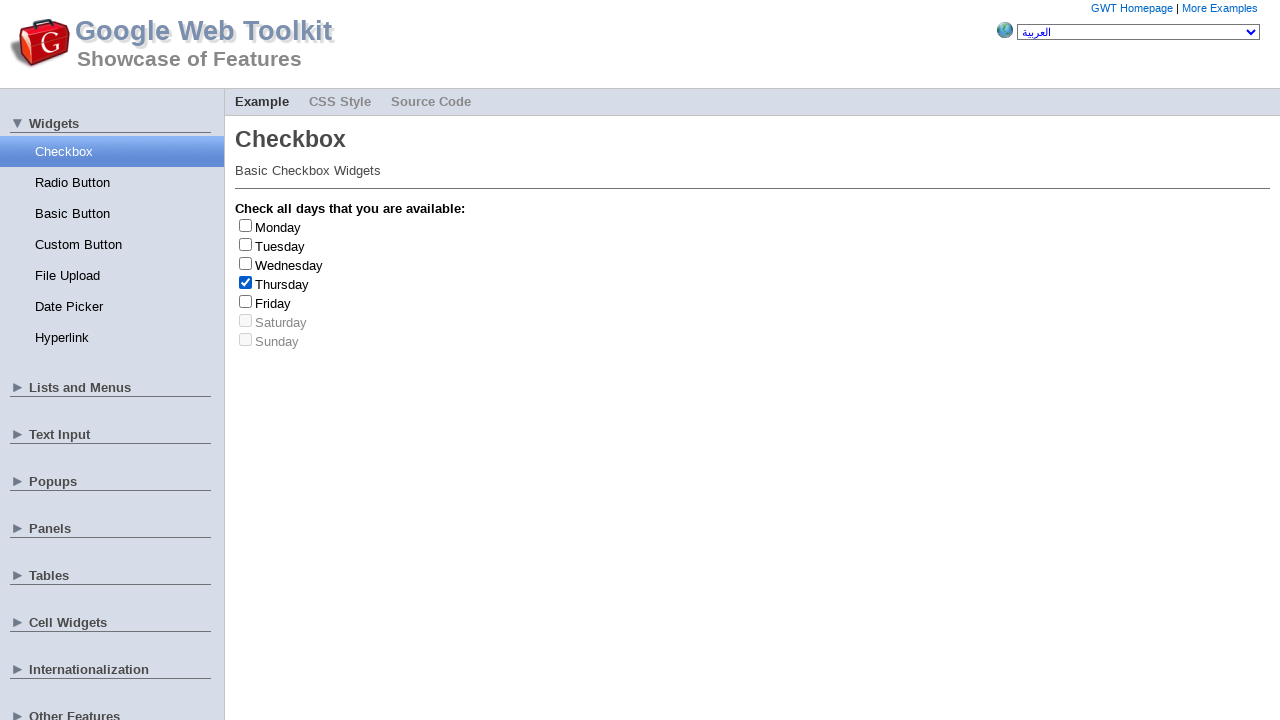

Clicked checkbox at index 3 to uncheck it
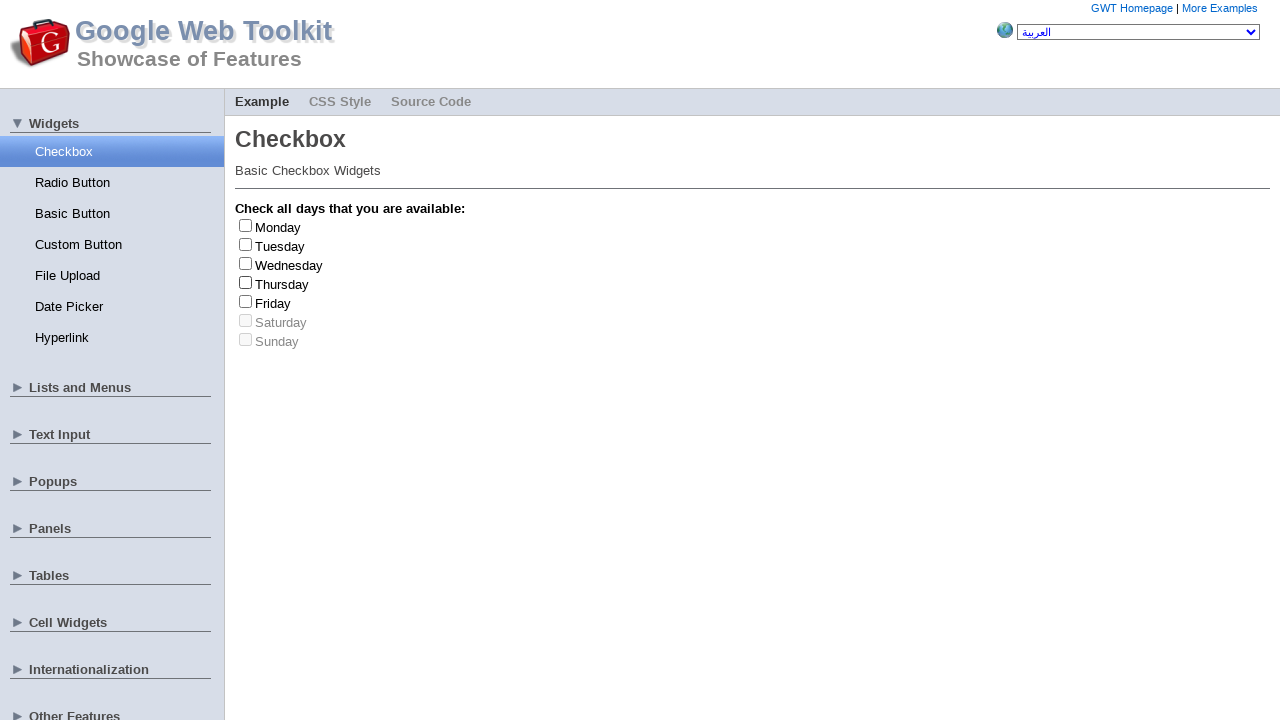

Clicked checkbox at index 4 to check it
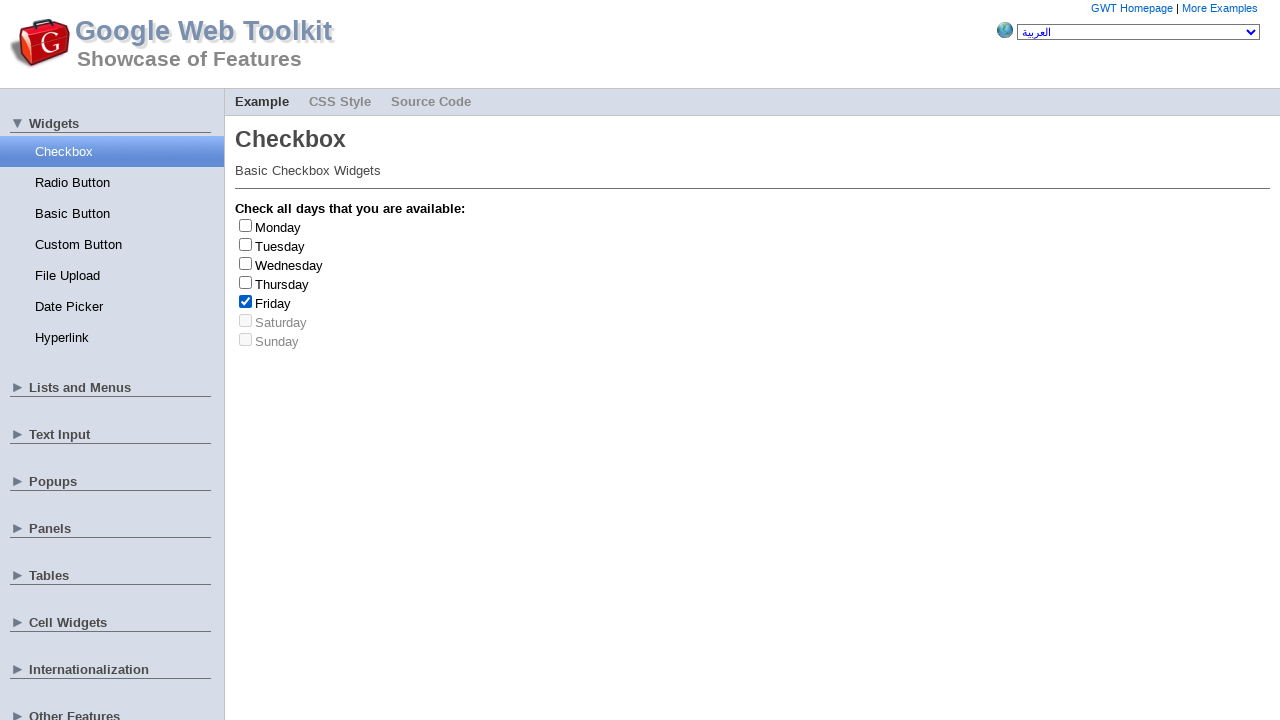

Retrieved day name: Friday
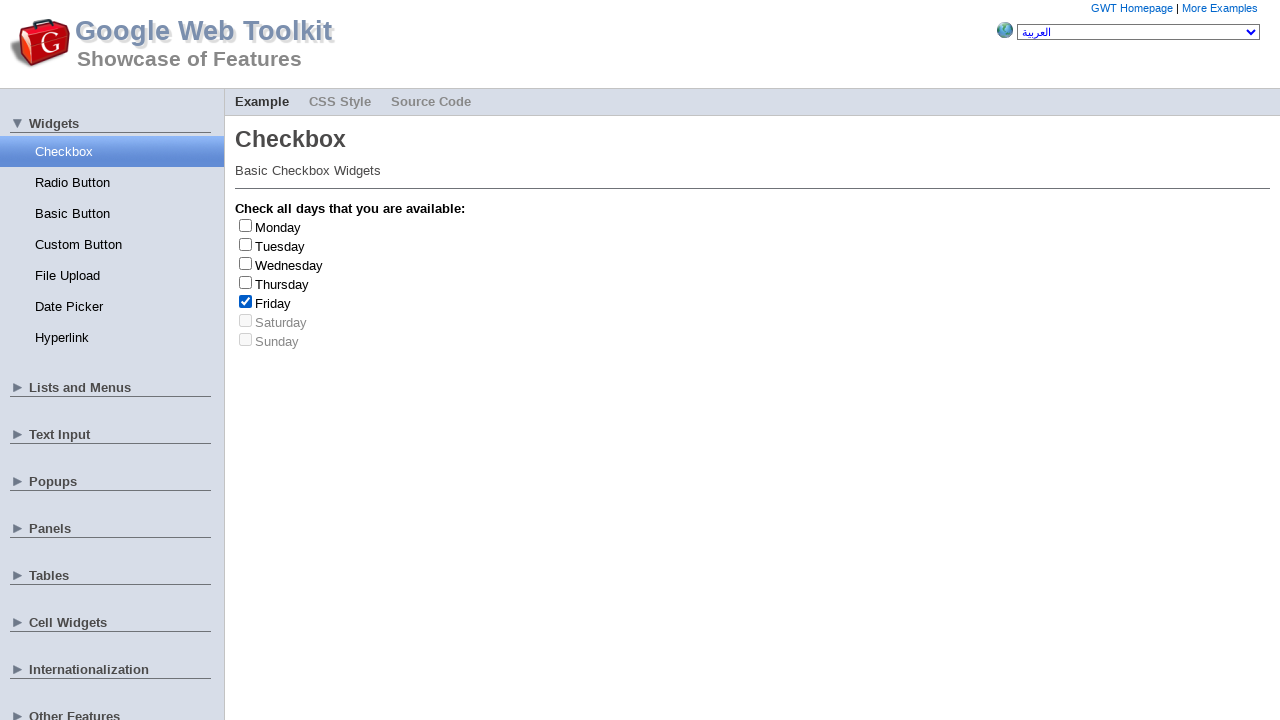

Clicked checkbox at index 4 to uncheck it
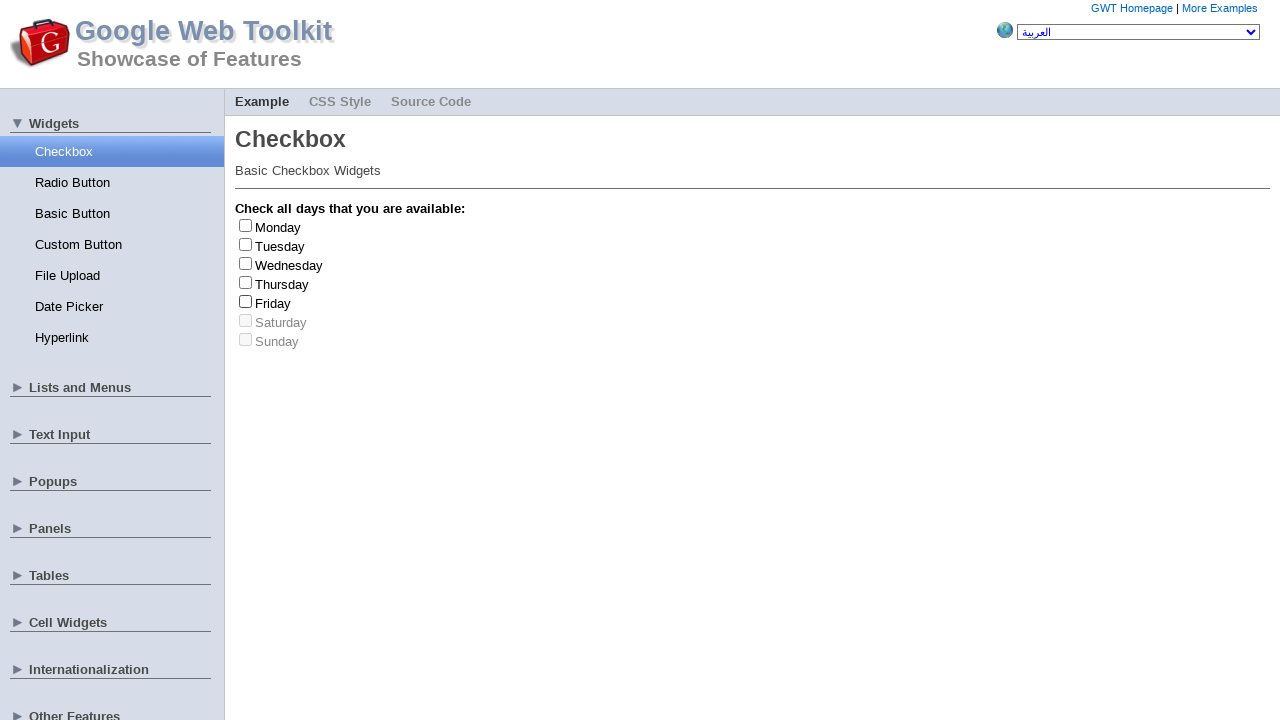

Friday toggled (count: 1/3)
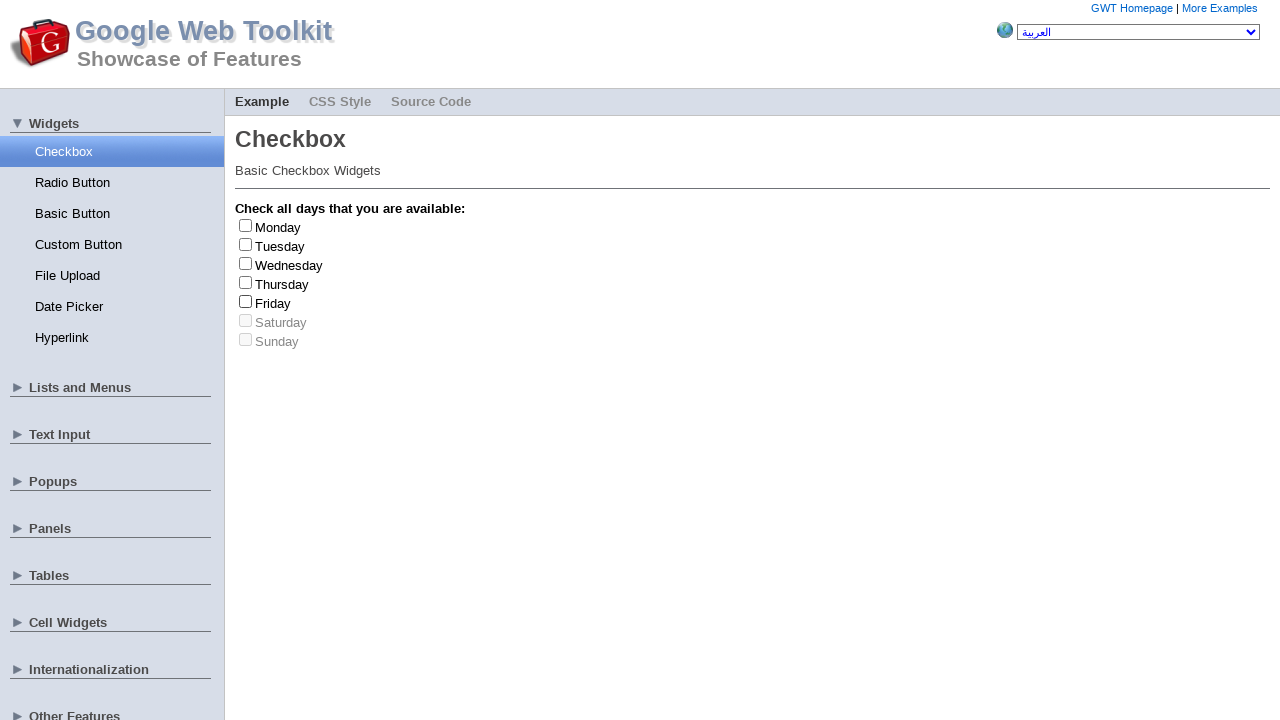

Clicked checkbox at index 1 to check it
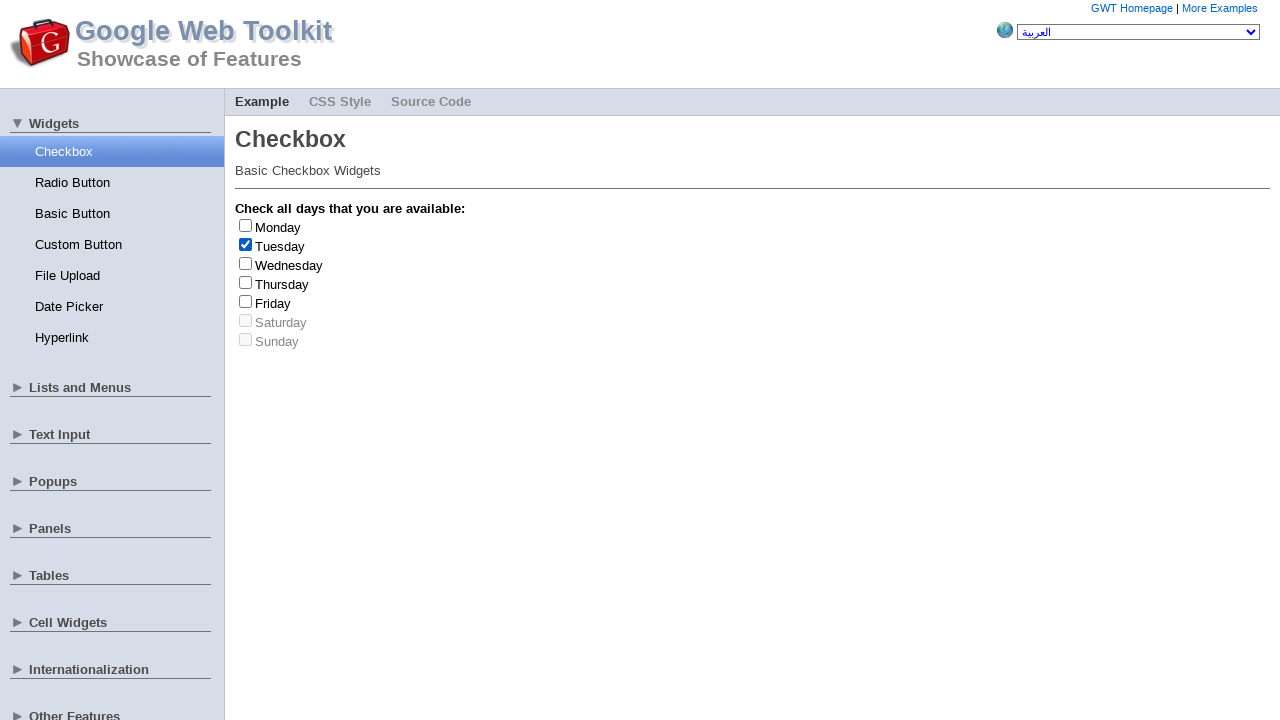

Retrieved day name: Tuesday
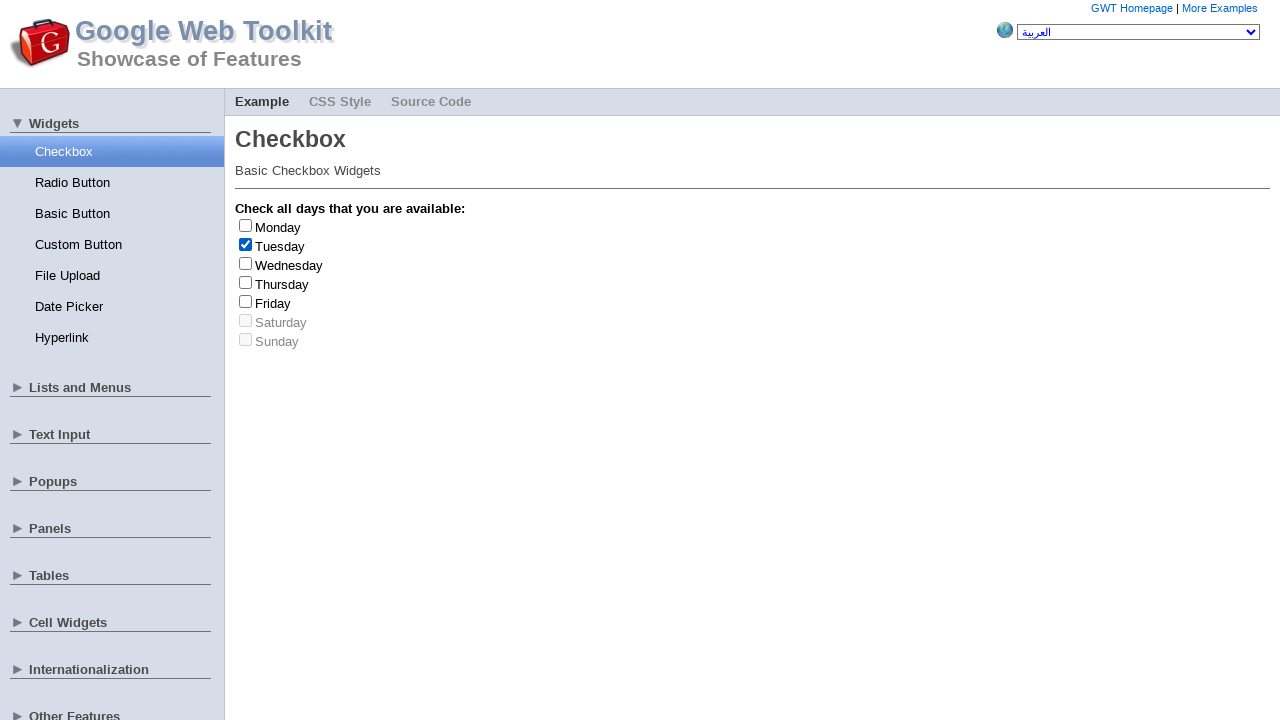

Clicked checkbox at index 1 to uncheck it
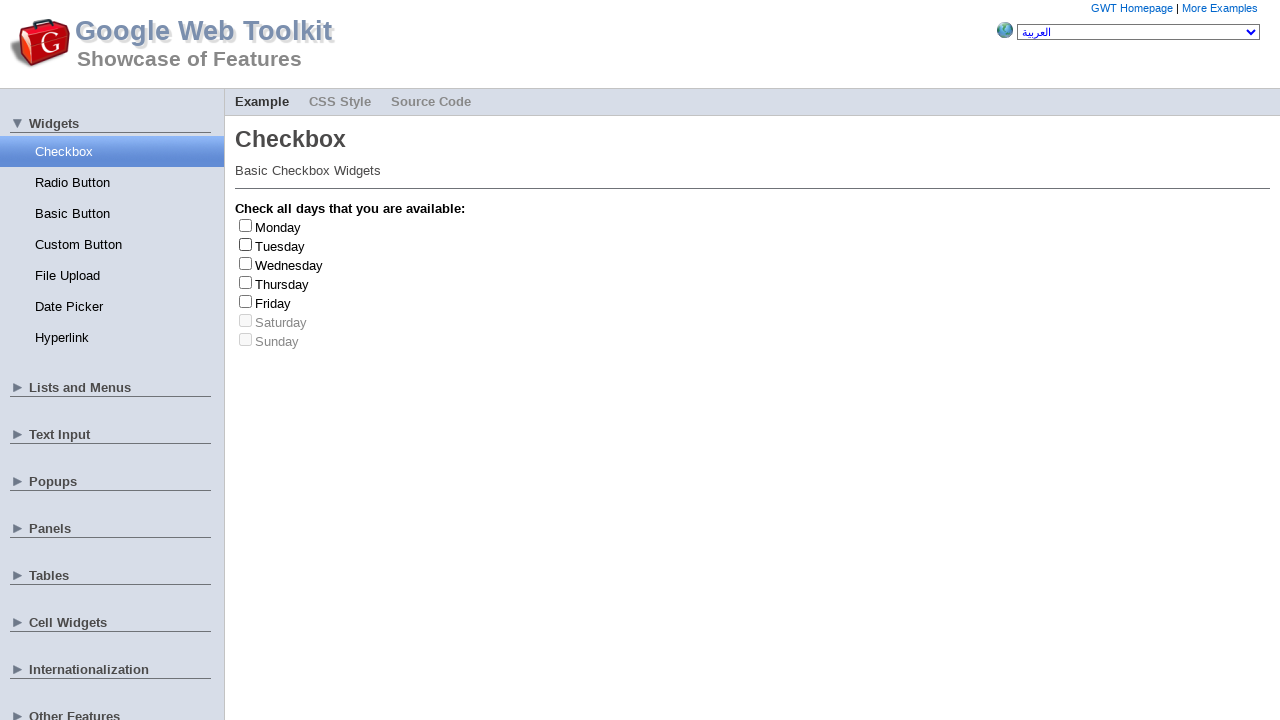

Clicked checkbox at index 0 to check it
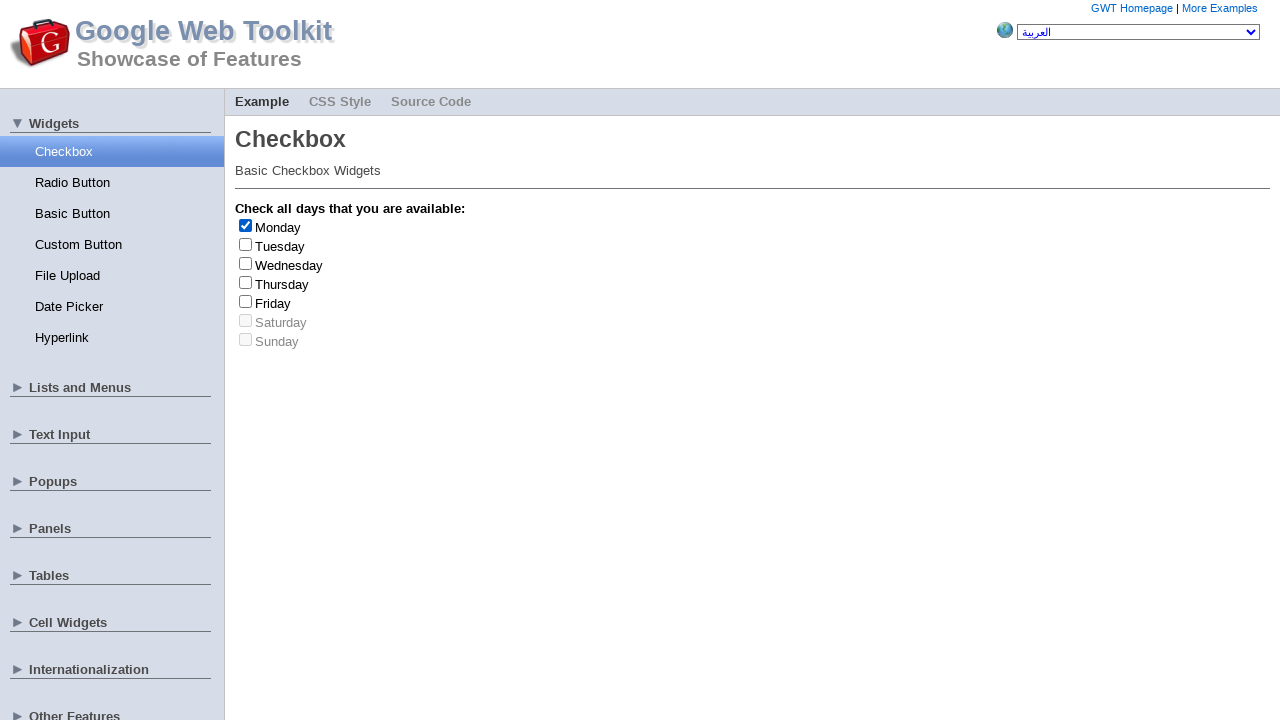

Retrieved day name: Monday
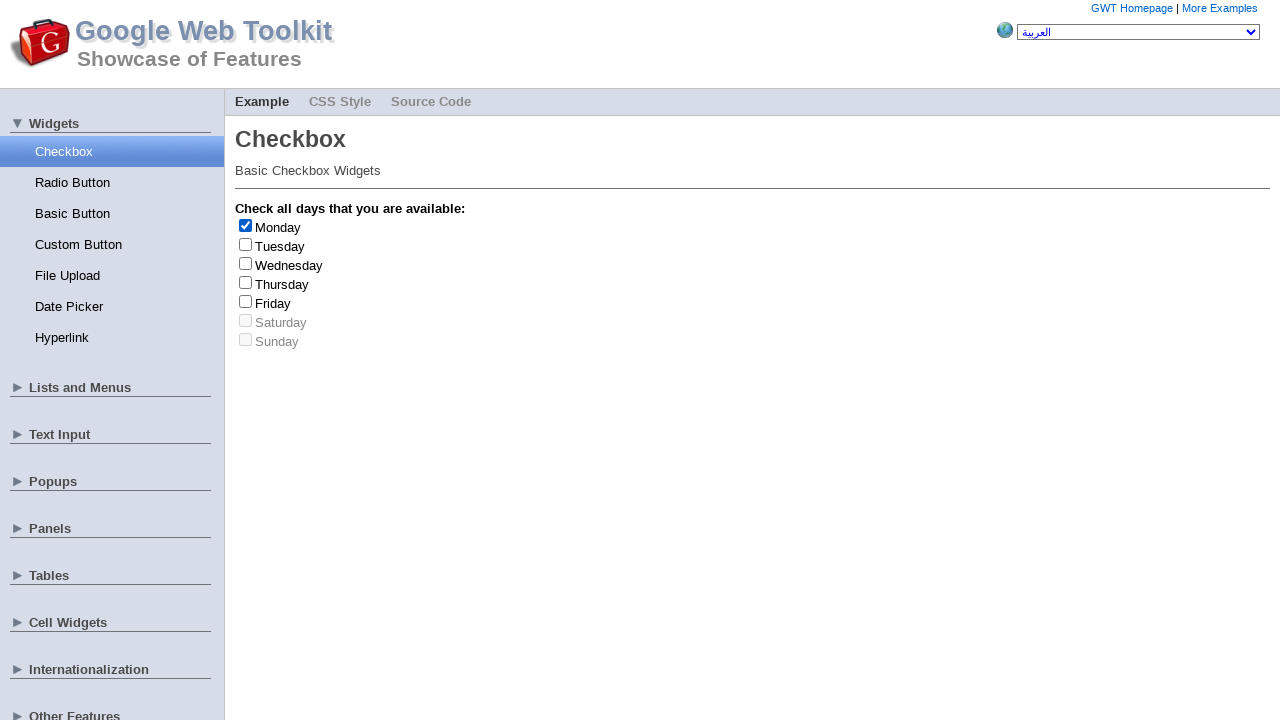

Clicked checkbox at index 0 to uncheck it
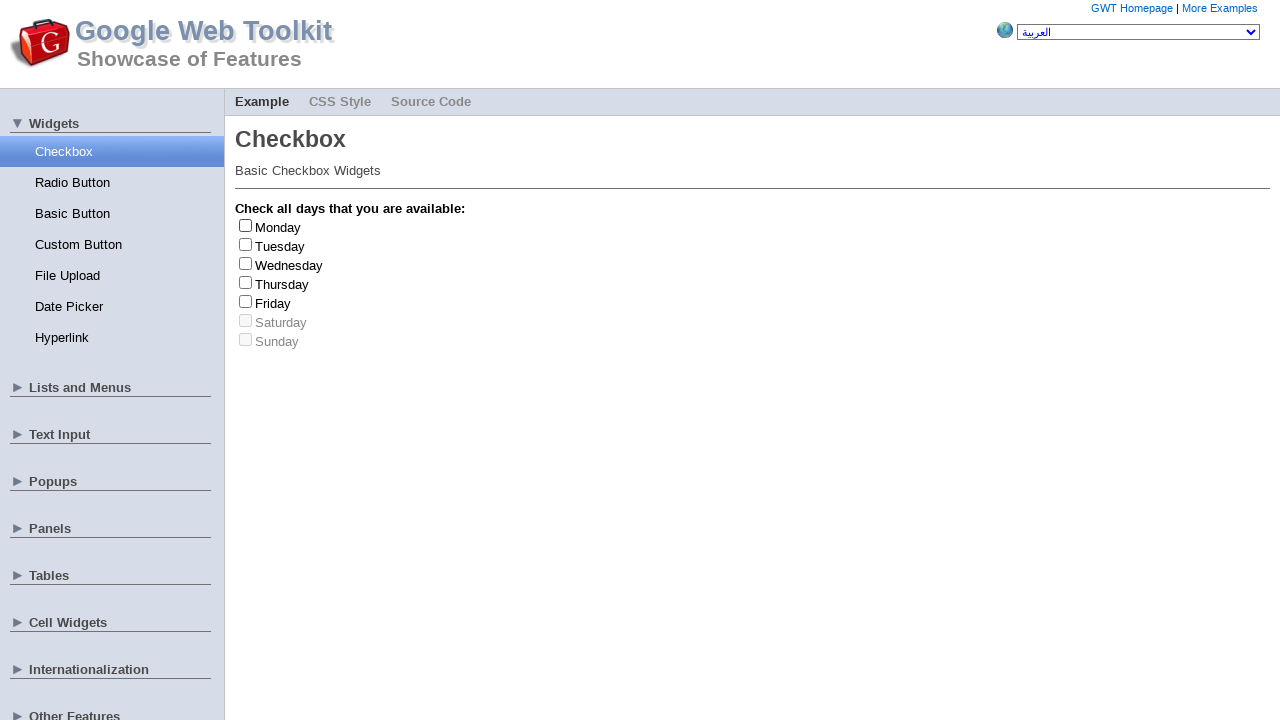

Clicked checkbox at index 1 to check it
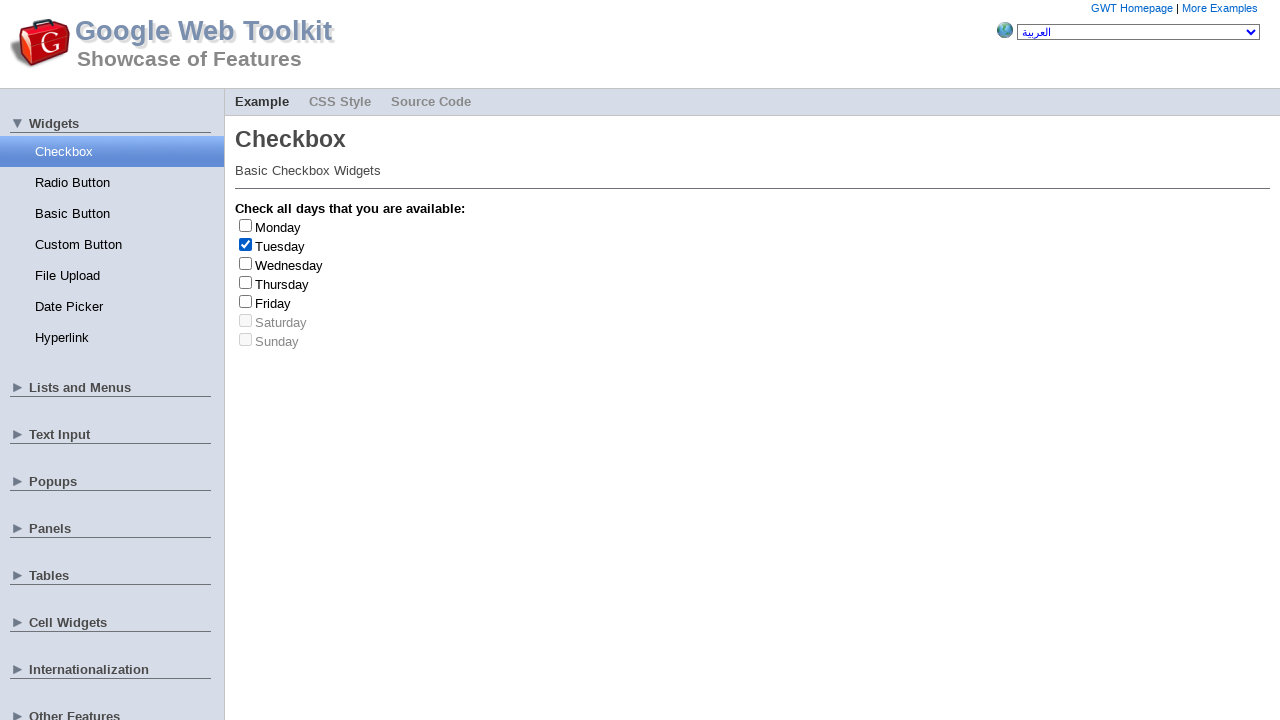

Retrieved day name: Tuesday
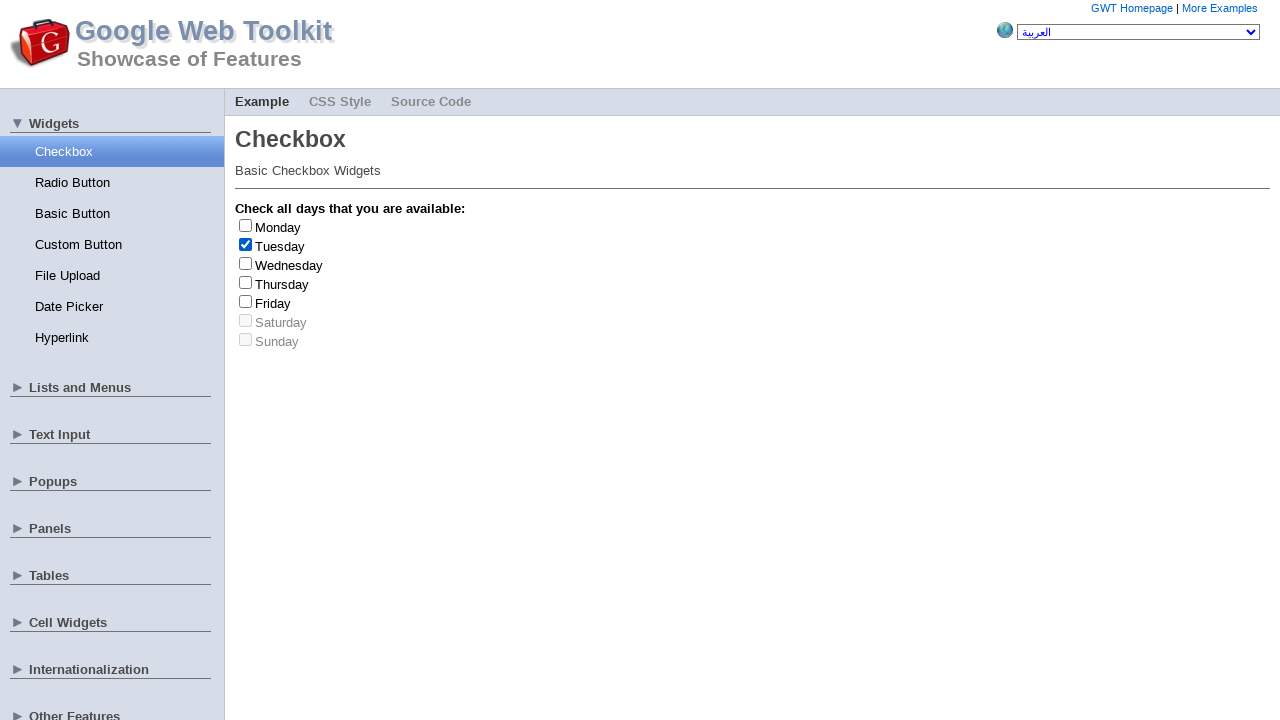

Clicked checkbox at index 1 to uncheck it
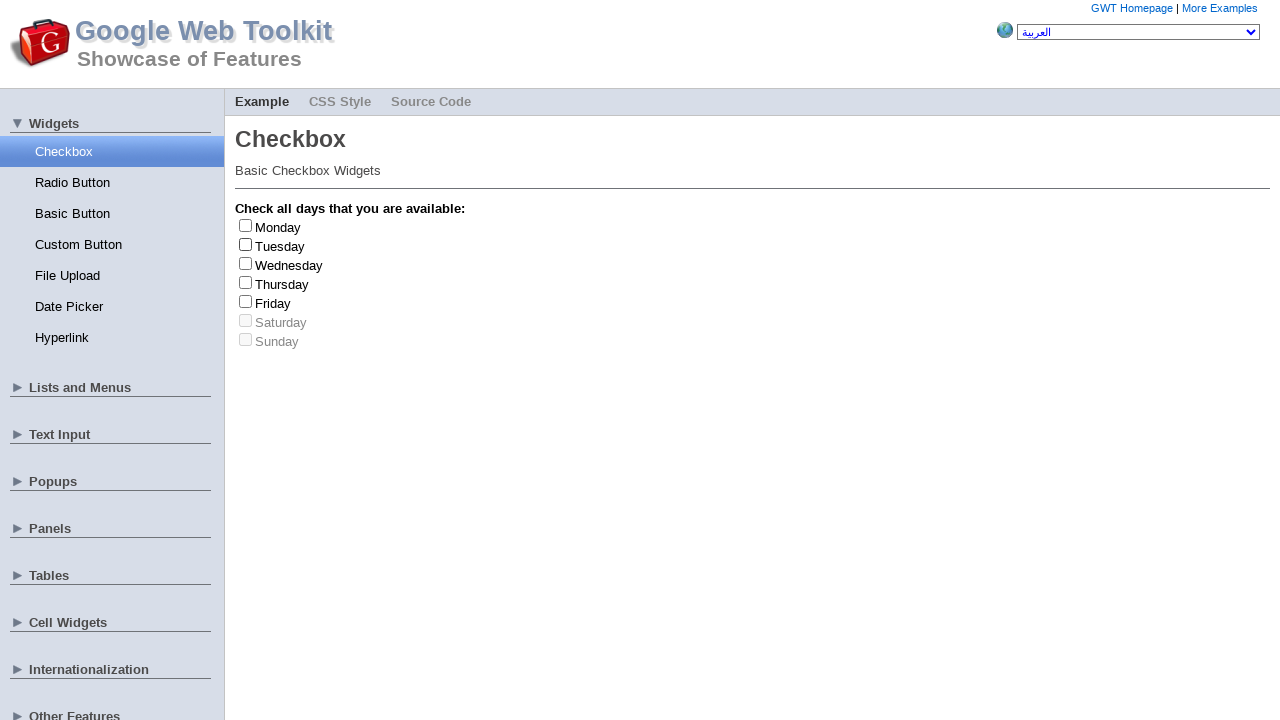

Clicked checkbox at index 4 to check it
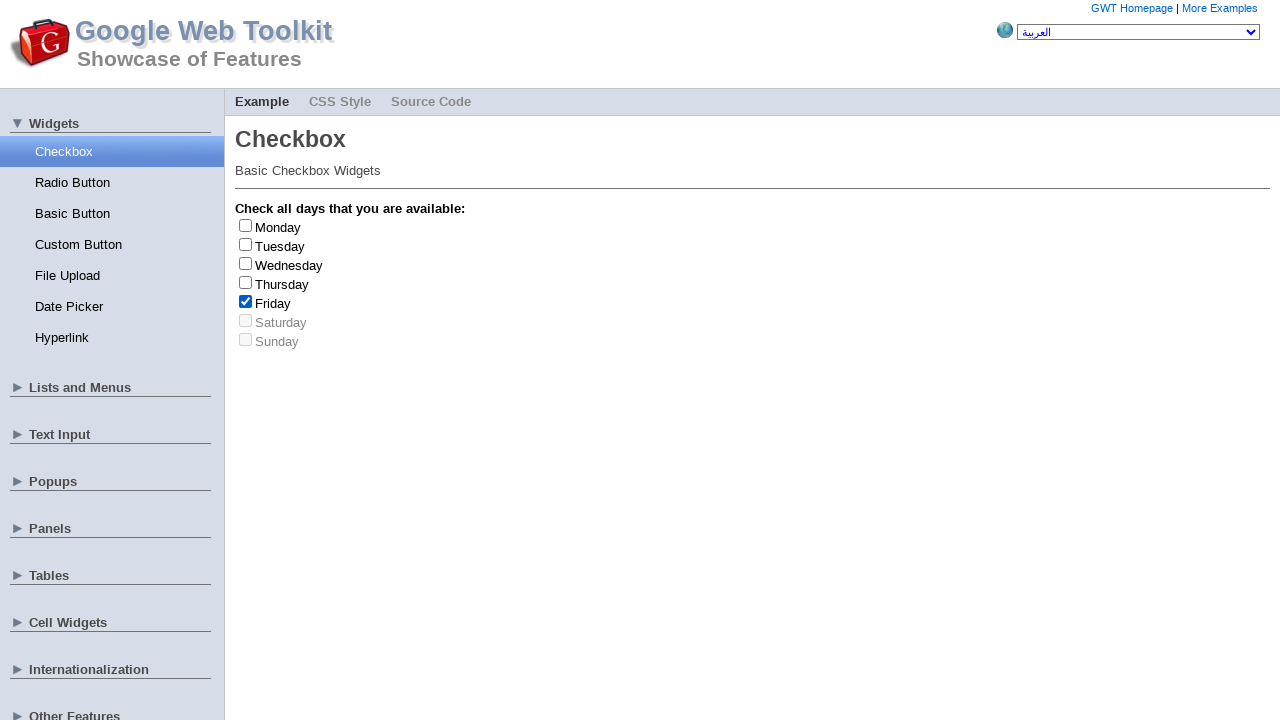

Retrieved day name: Friday
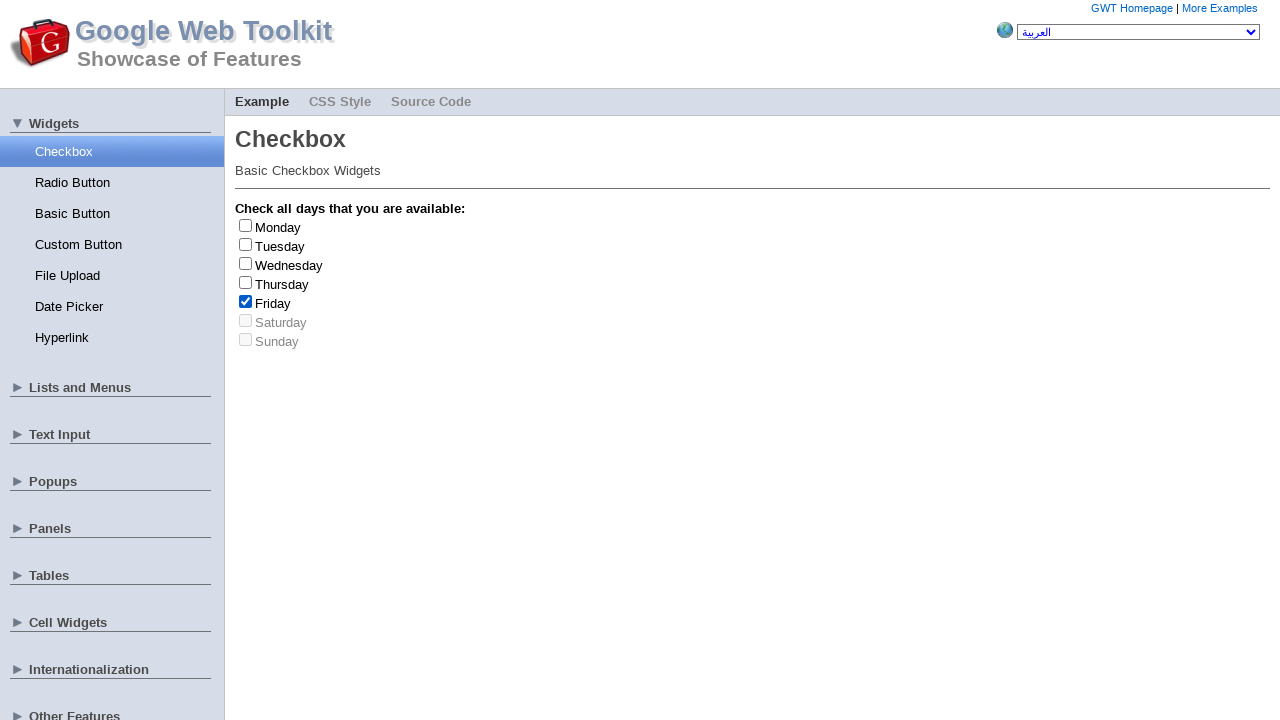

Clicked checkbox at index 4 to uncheck it
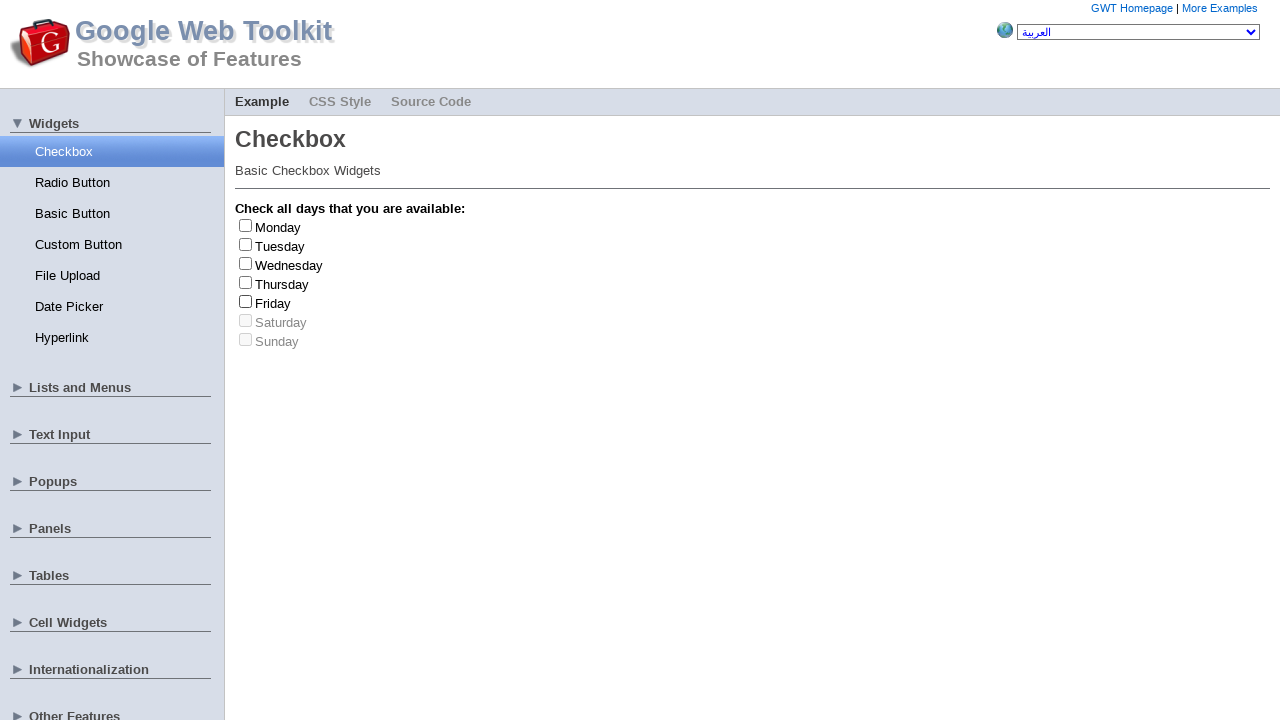

Friday toggled (count: 2/3)
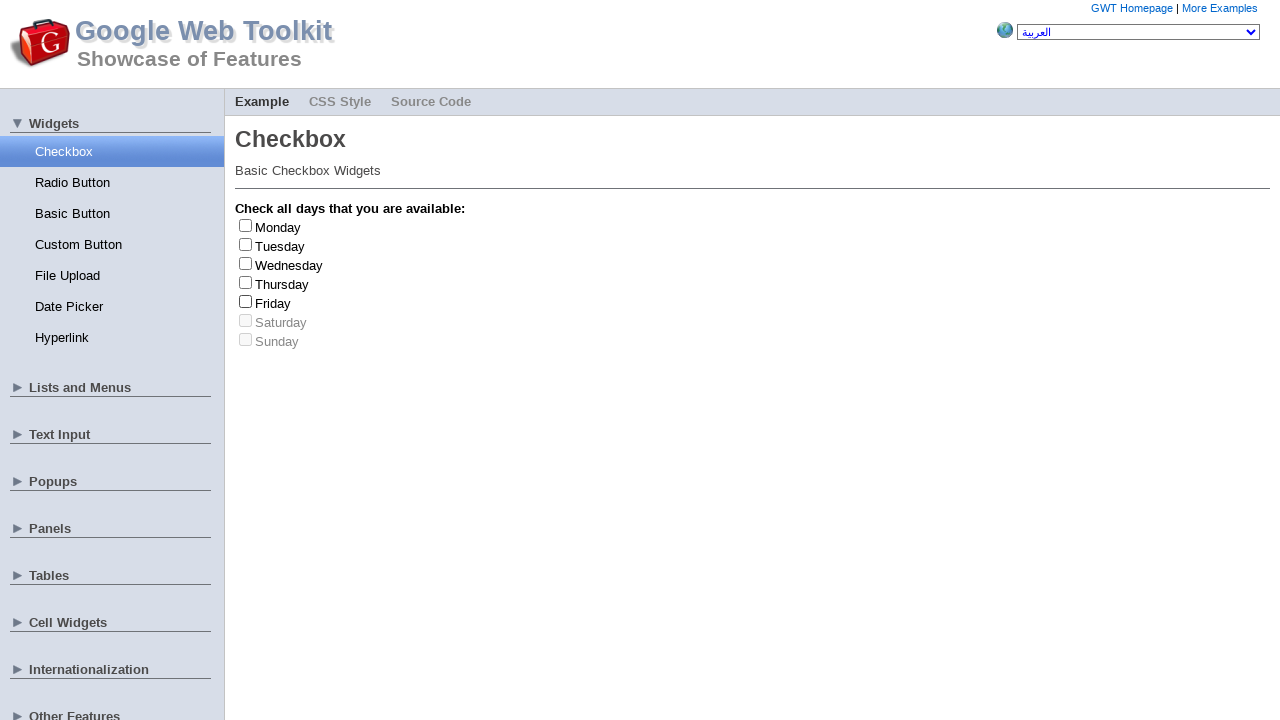

Clicked checkbox at index 3 to check it
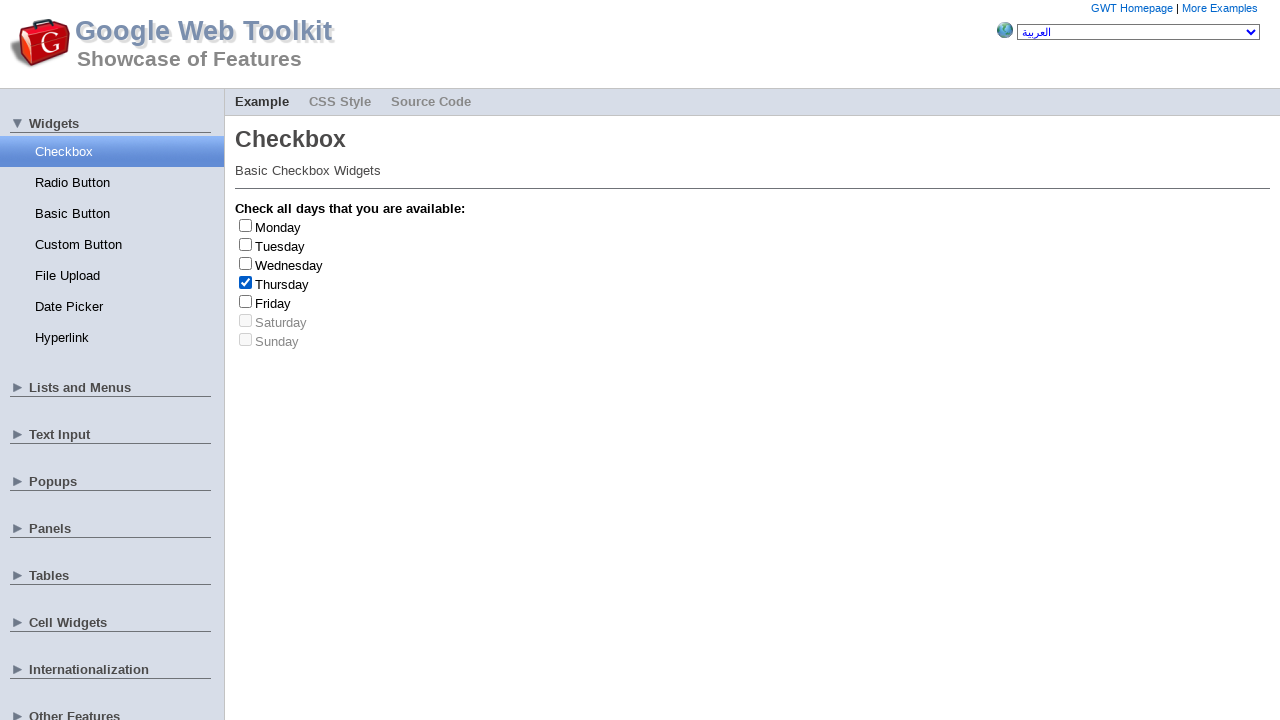

Retrieved day name: Thursday
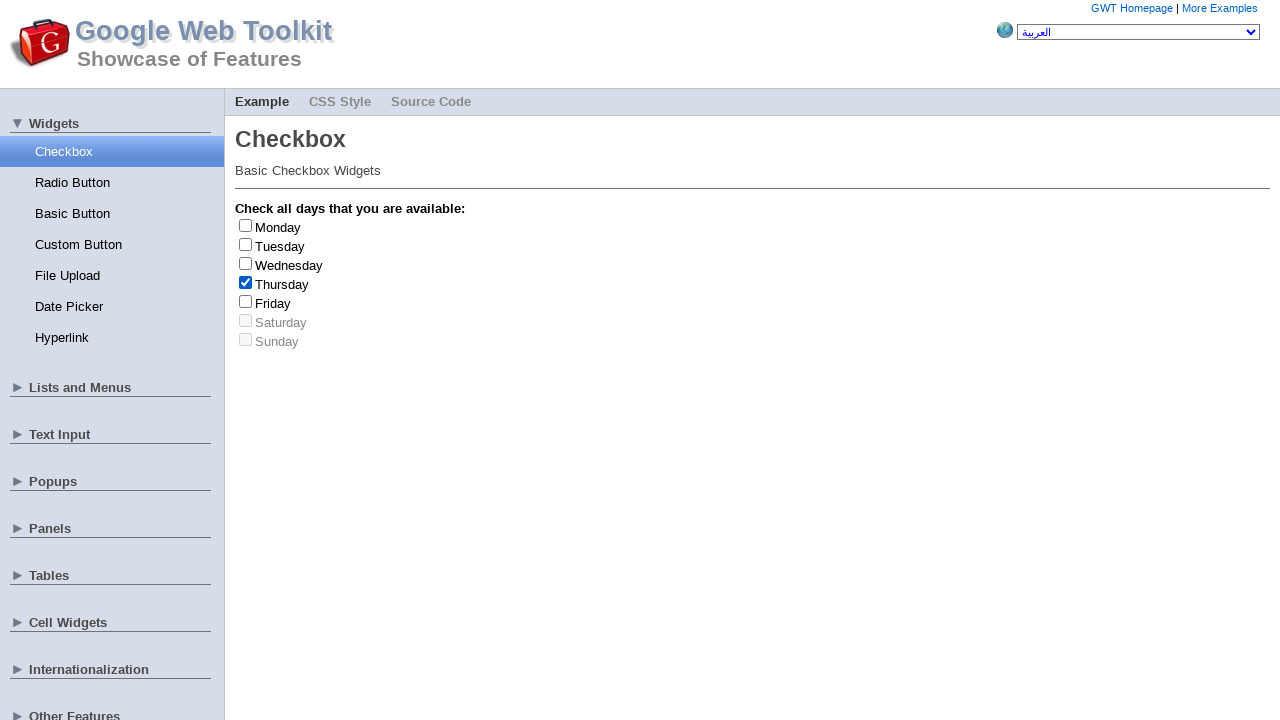

Clicked checkbox at index 3 to uncheck it
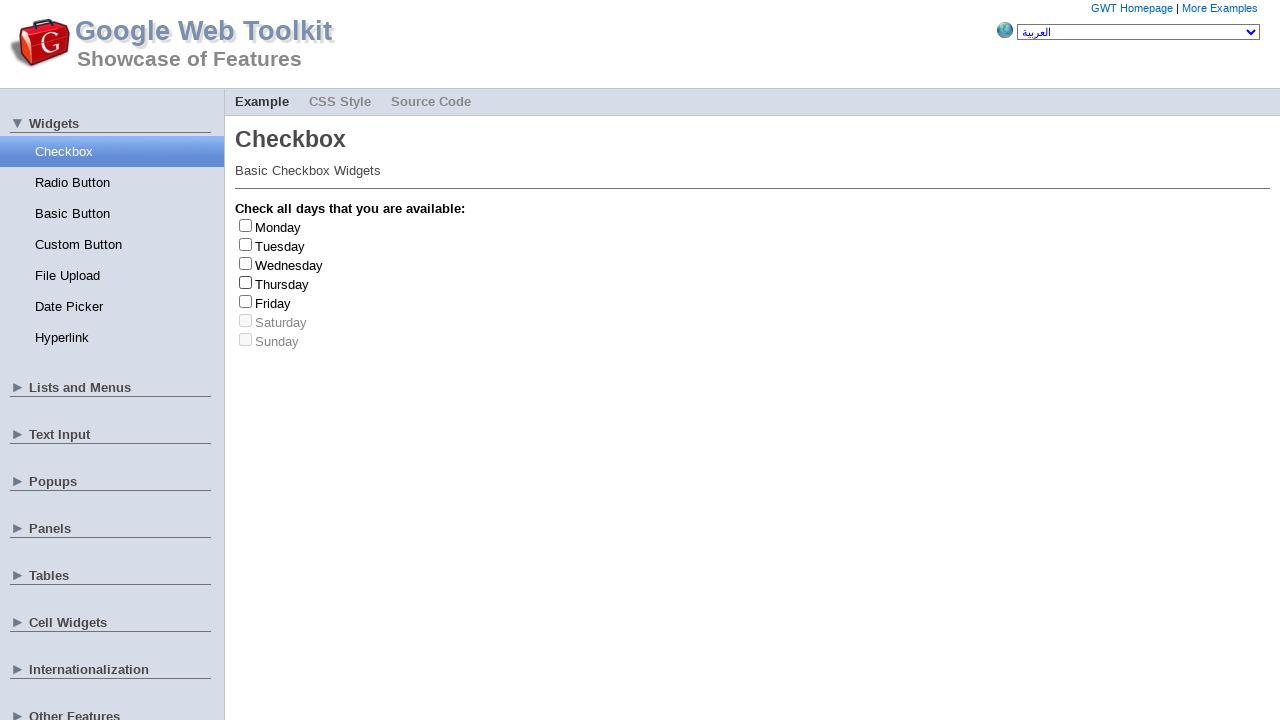

Clicked checkbox at index 3 to check it
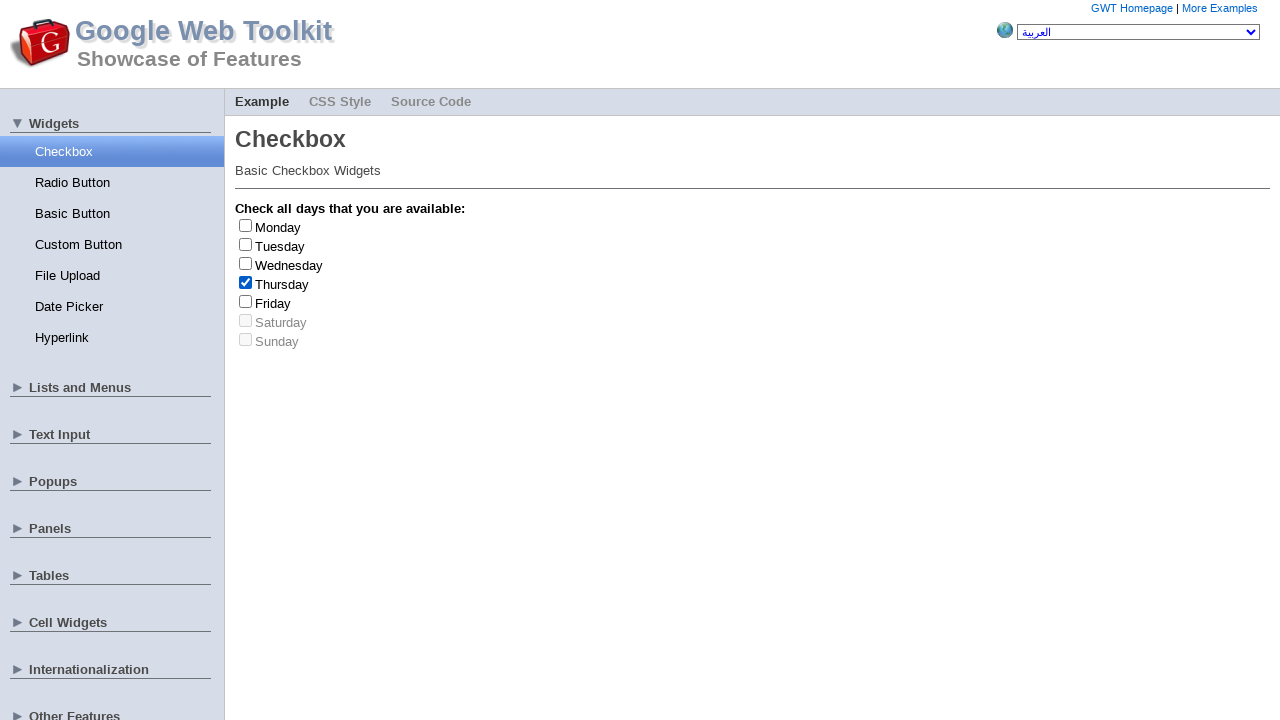

Retrieved day name: Thursday
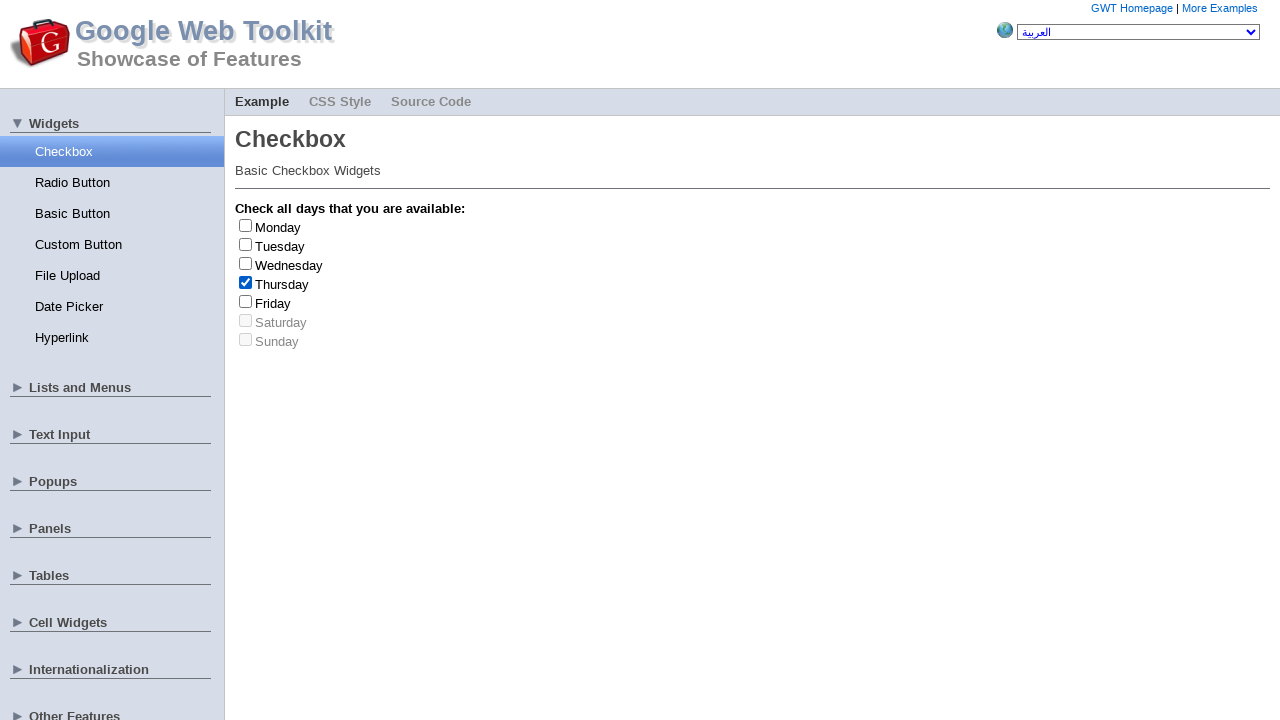

Clicked checkbox at index 3 to uncheck it
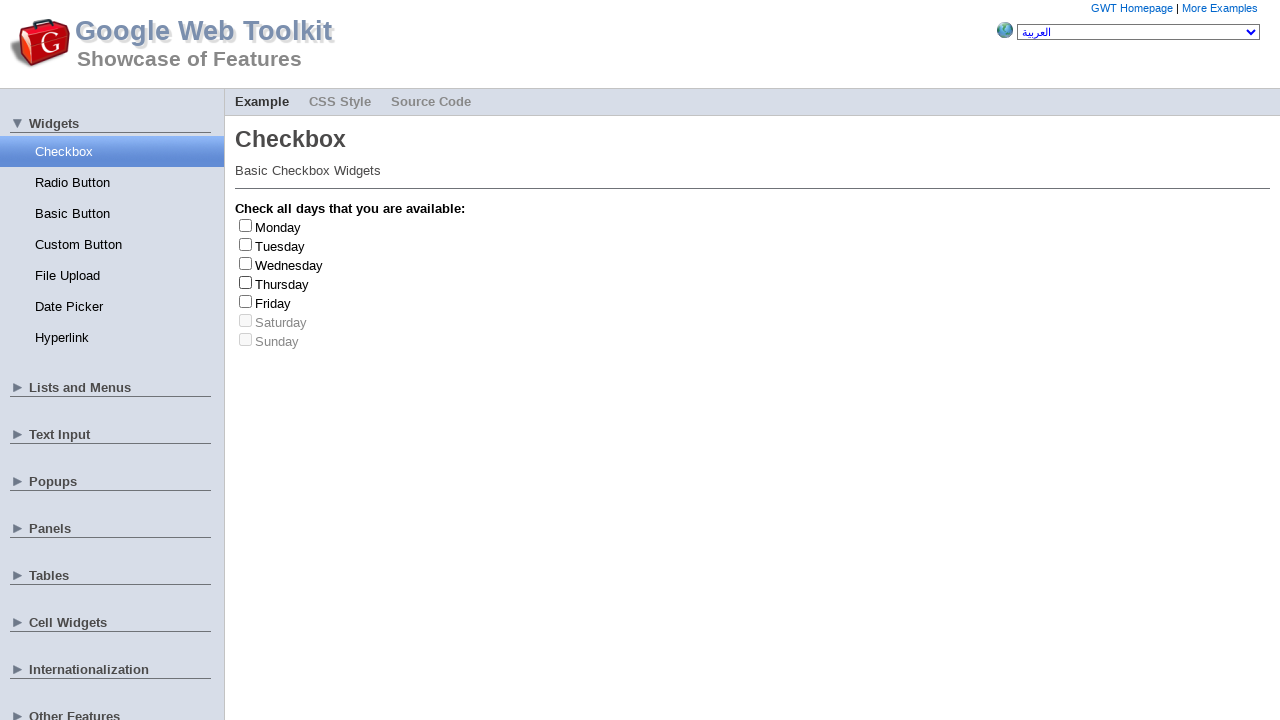

Clicked checkbox at index 1 to check it
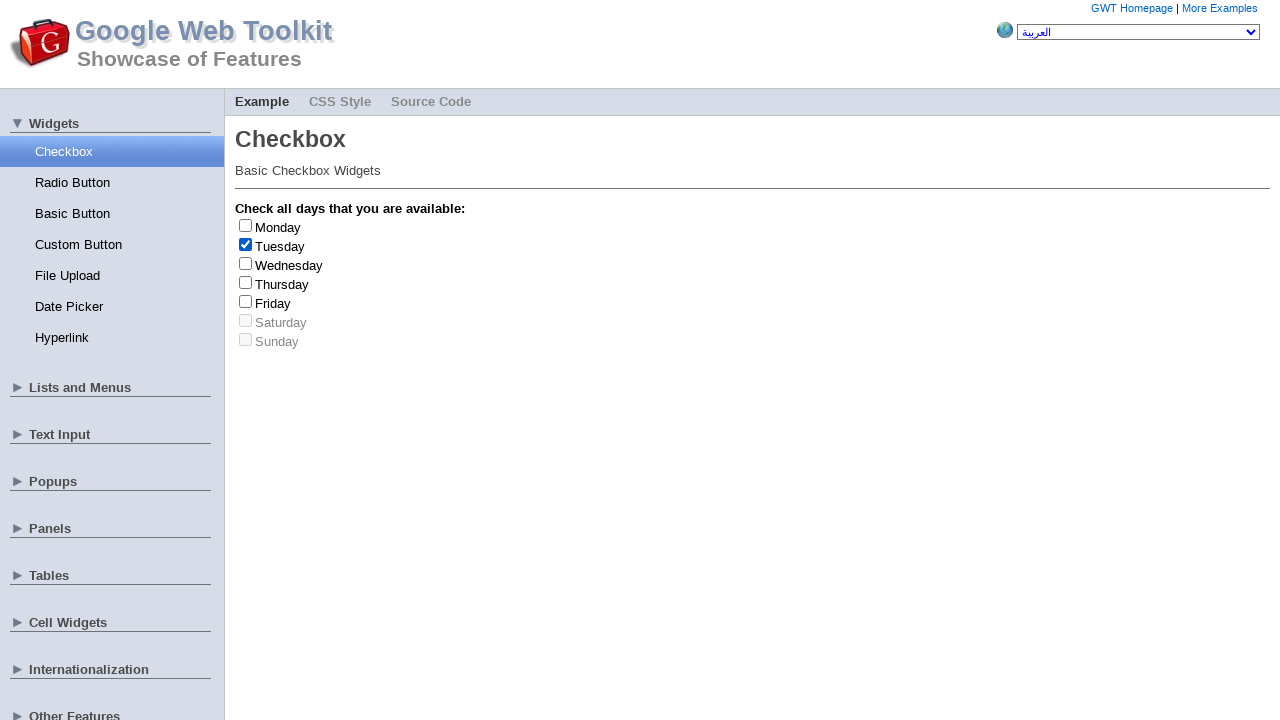

Retrieved day name: Tuesday
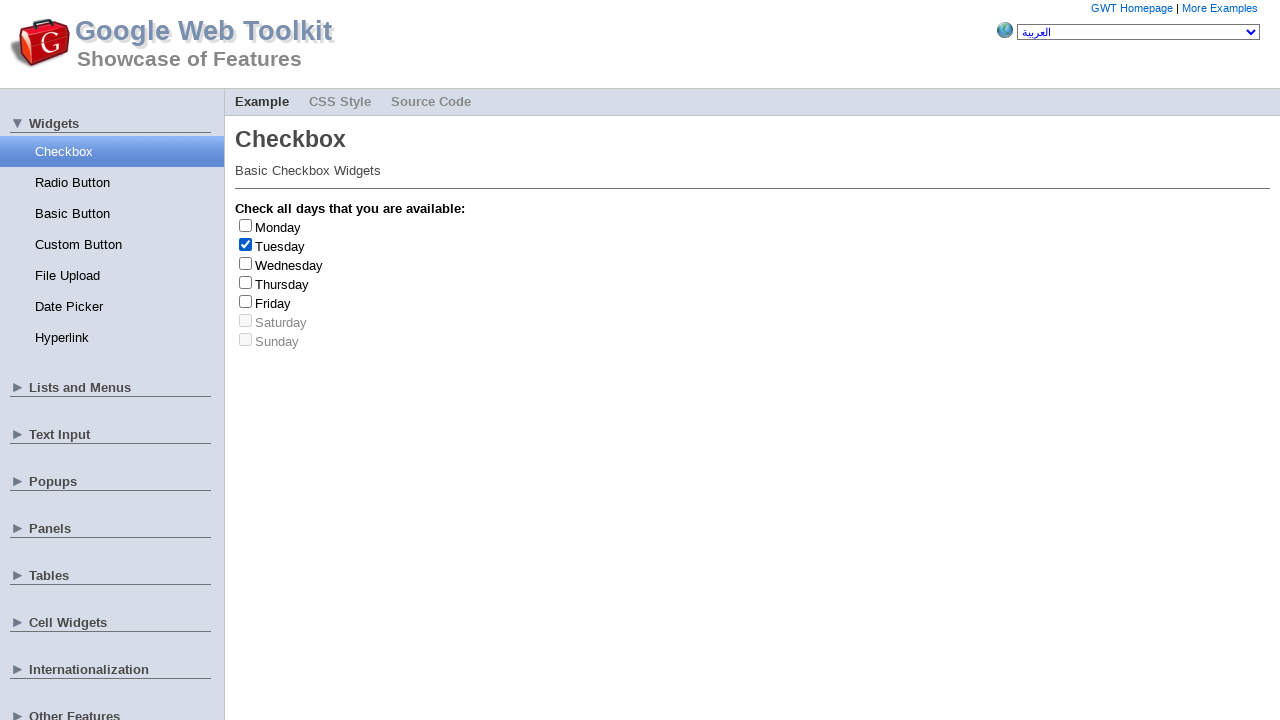

Clicked checkbox at index 1 to uncheck it
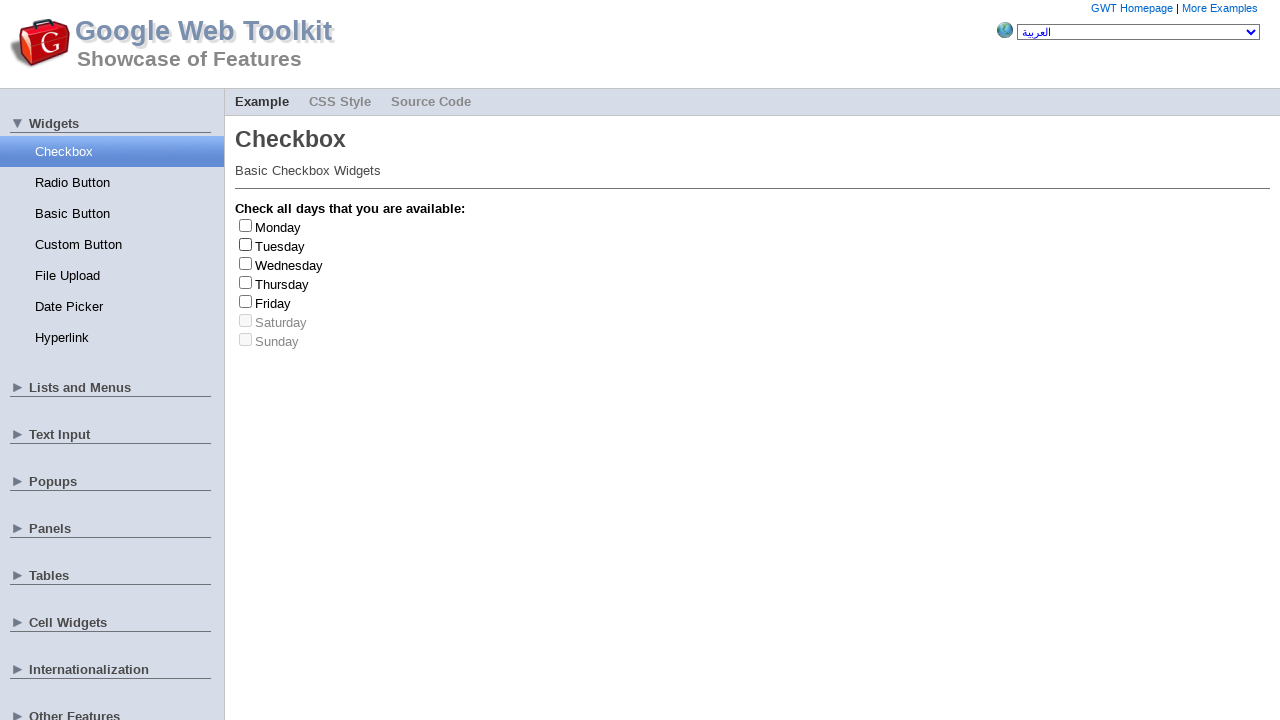

Clicked checkbox at index 1 to check it
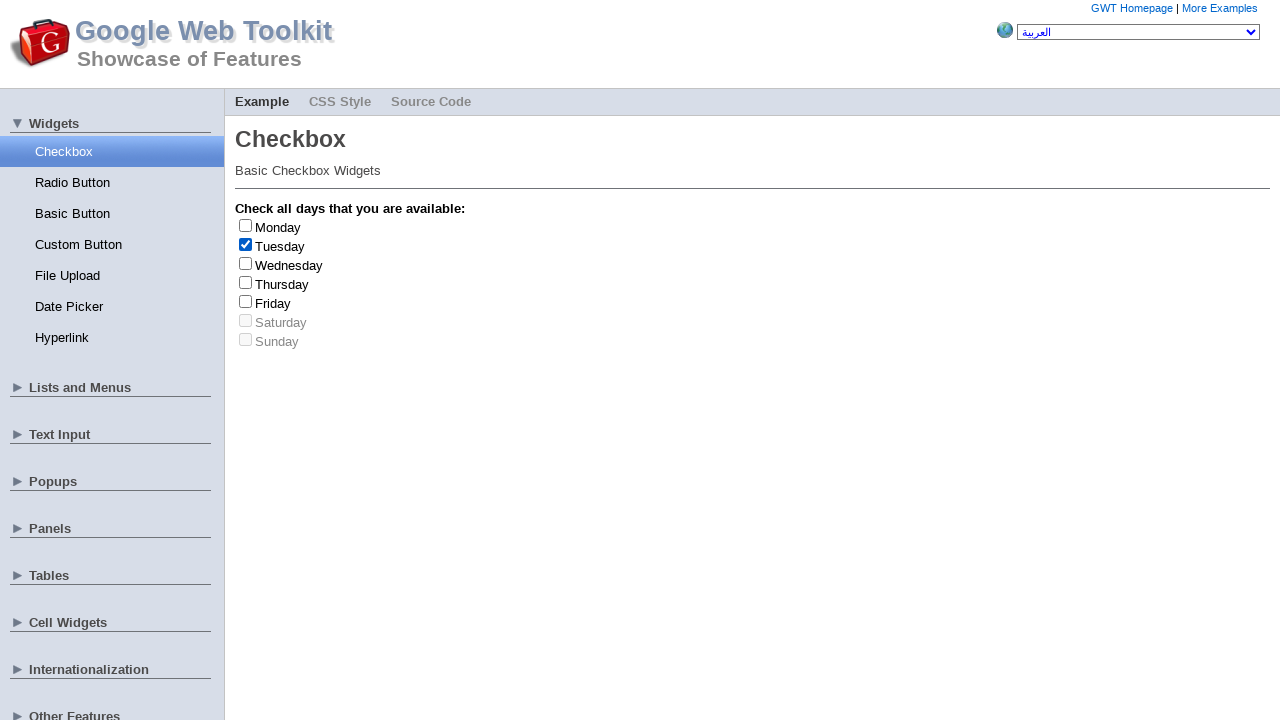

Retrieved day name: Tuesday
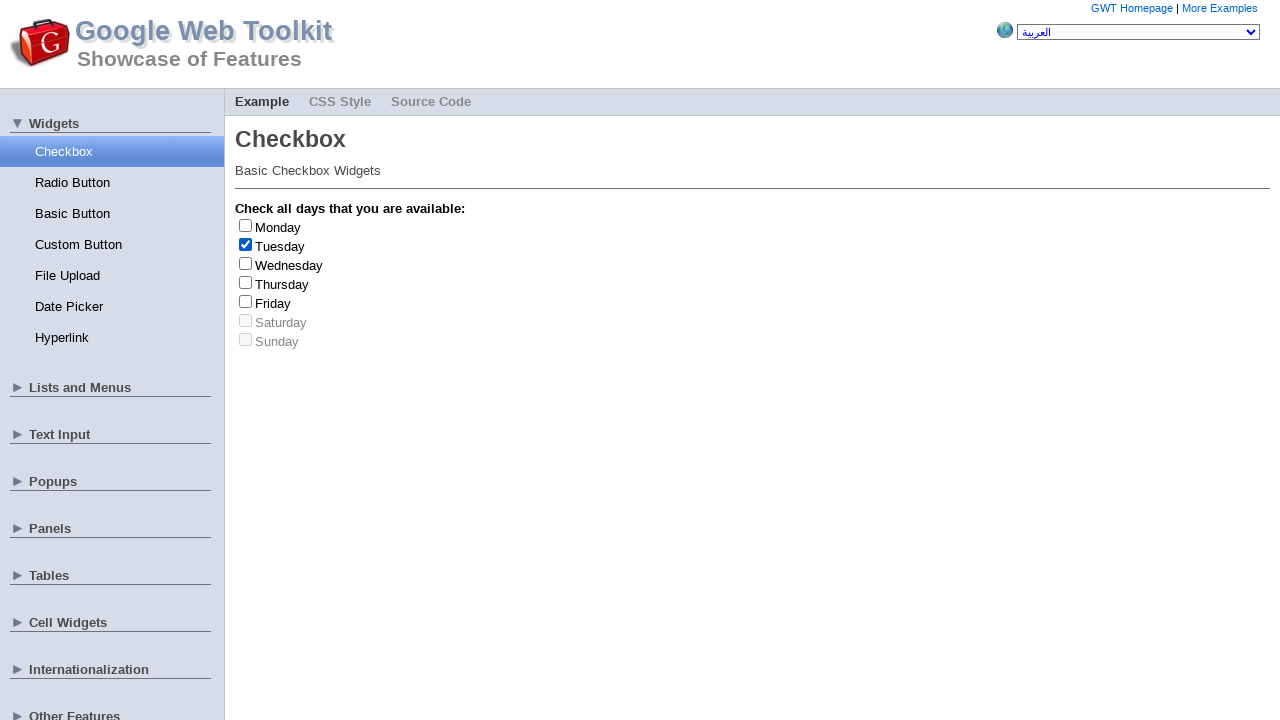

Clicked checkbox at index 1 to uncheck it
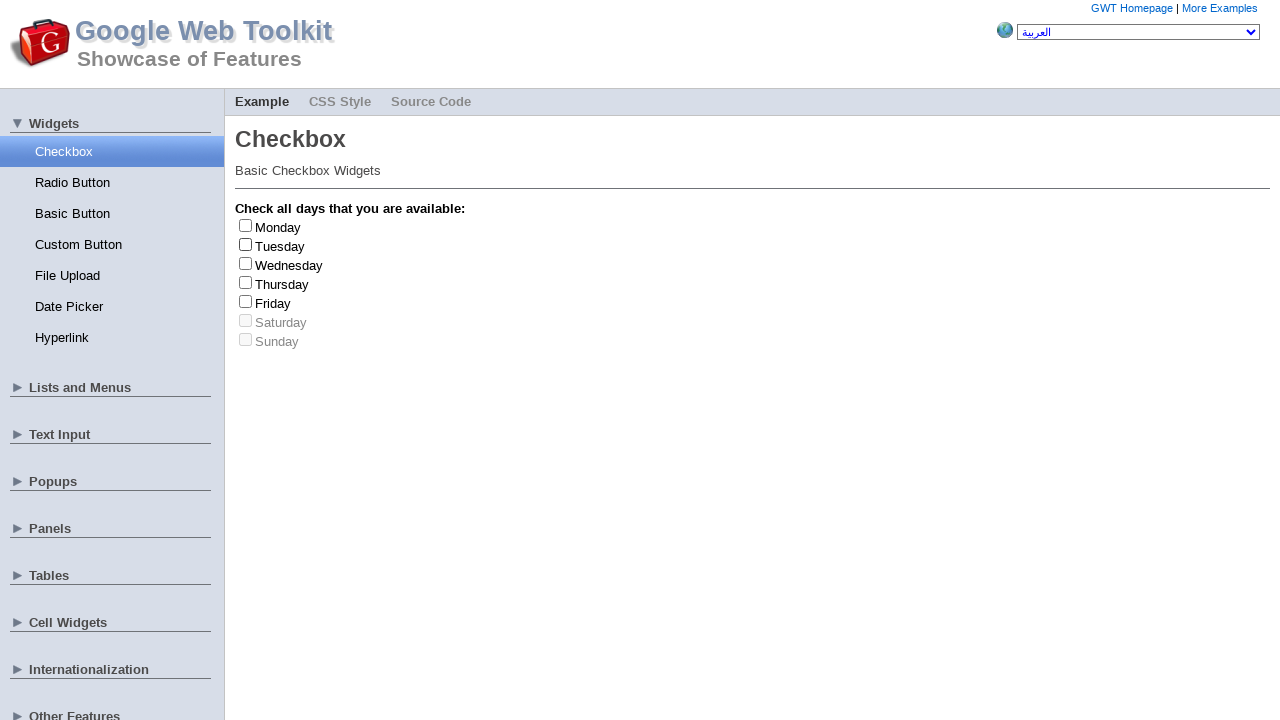

Clicked checkbox at index 1 to check it
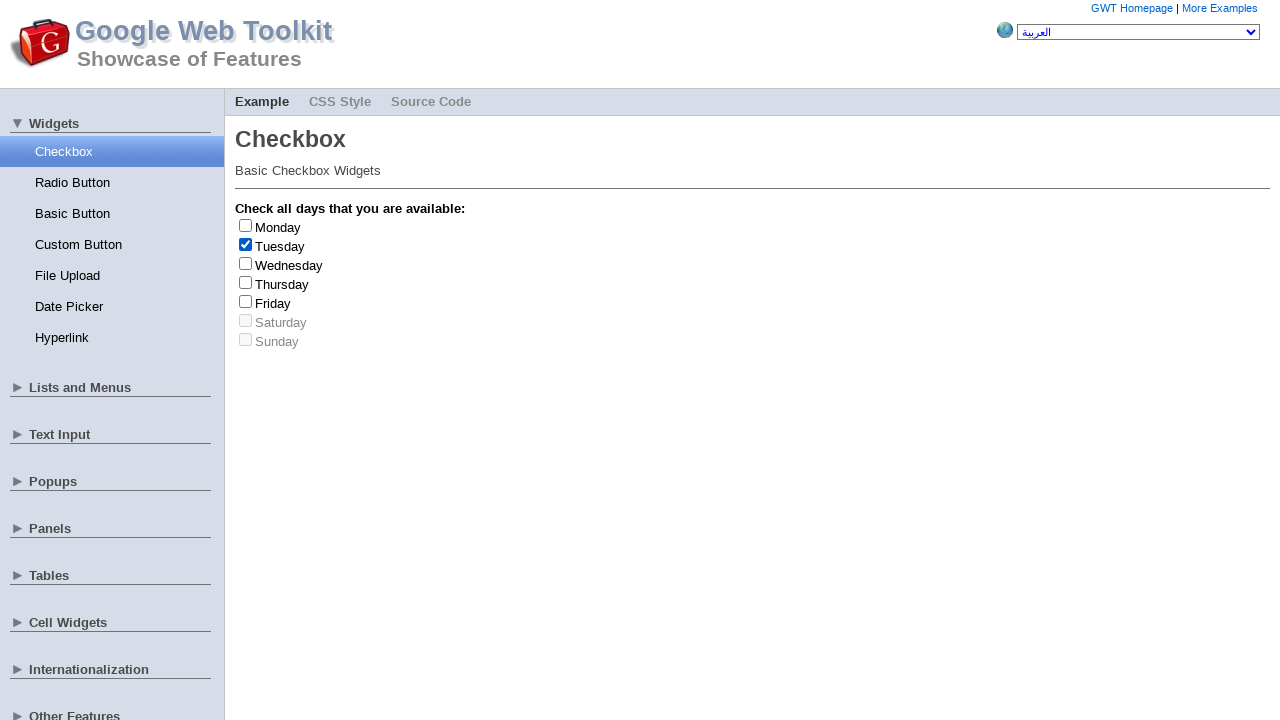

Retrieved day name: Tuesday
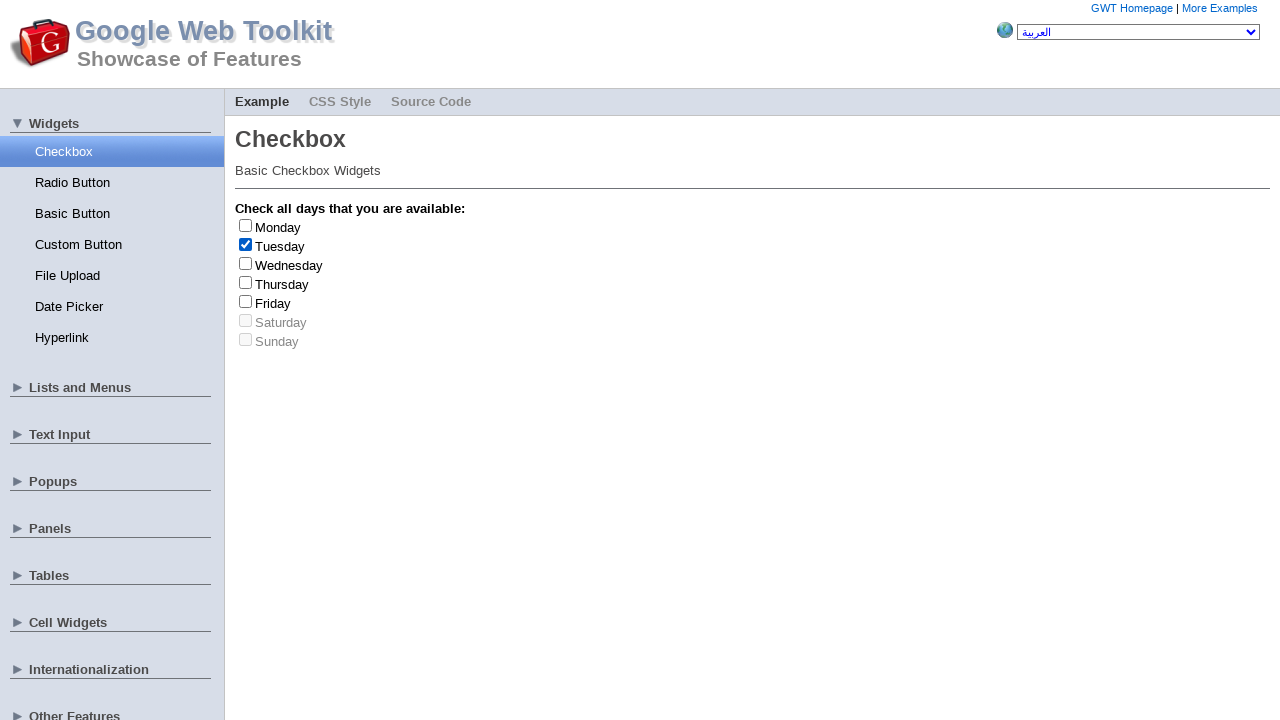

Clicked checkbox at index 1 to uncheck it
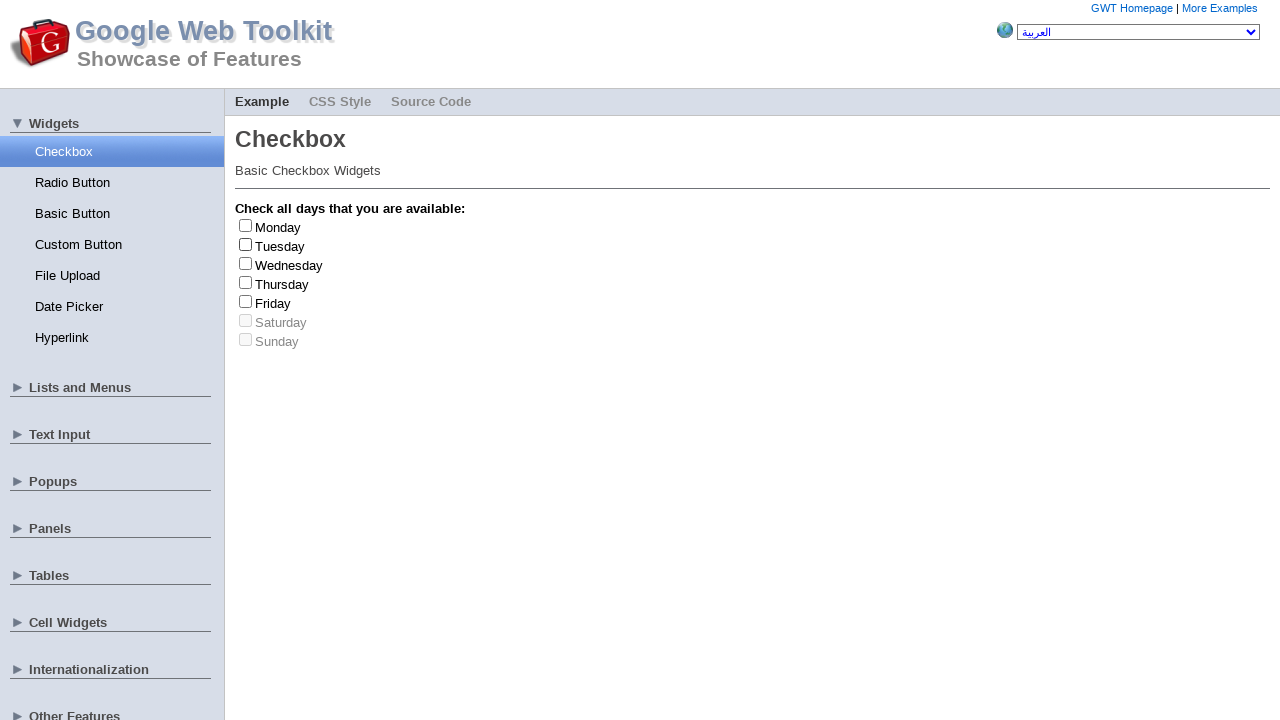

Clicked checkbox at index 3 to check it
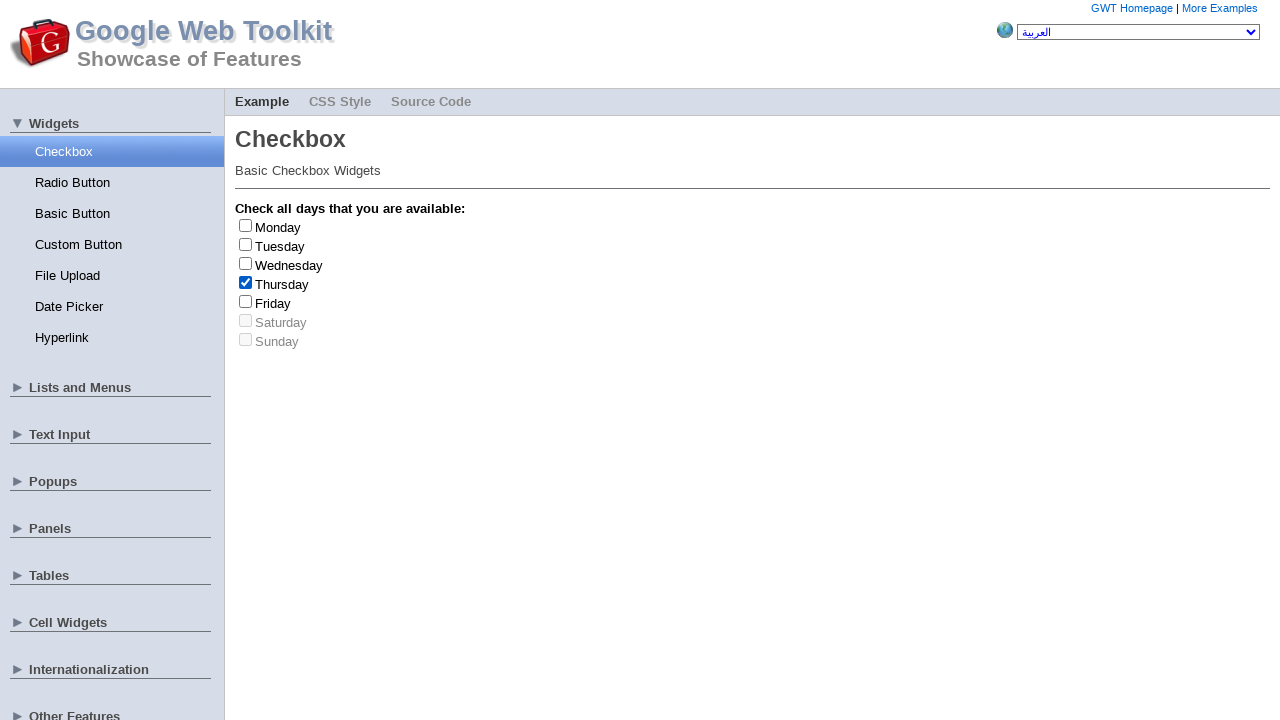

Retrieved day name: Thursday
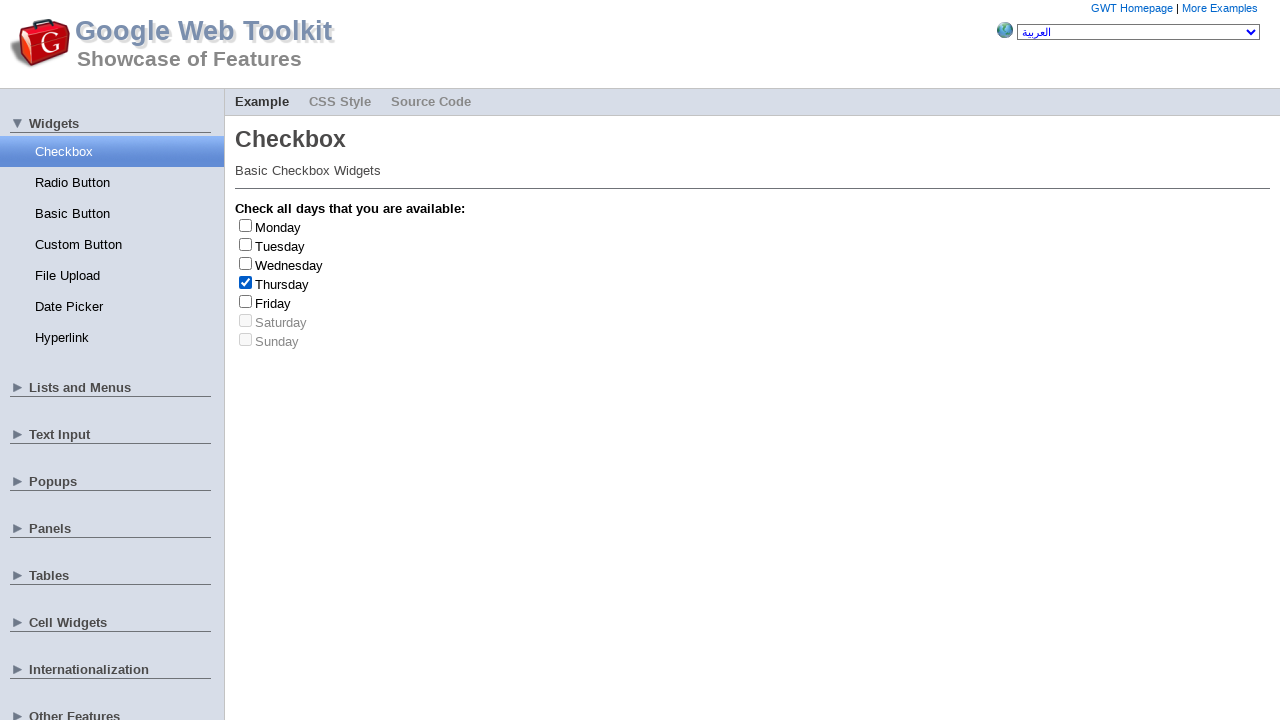

Clicked checkbox at index 3 to uncheck it
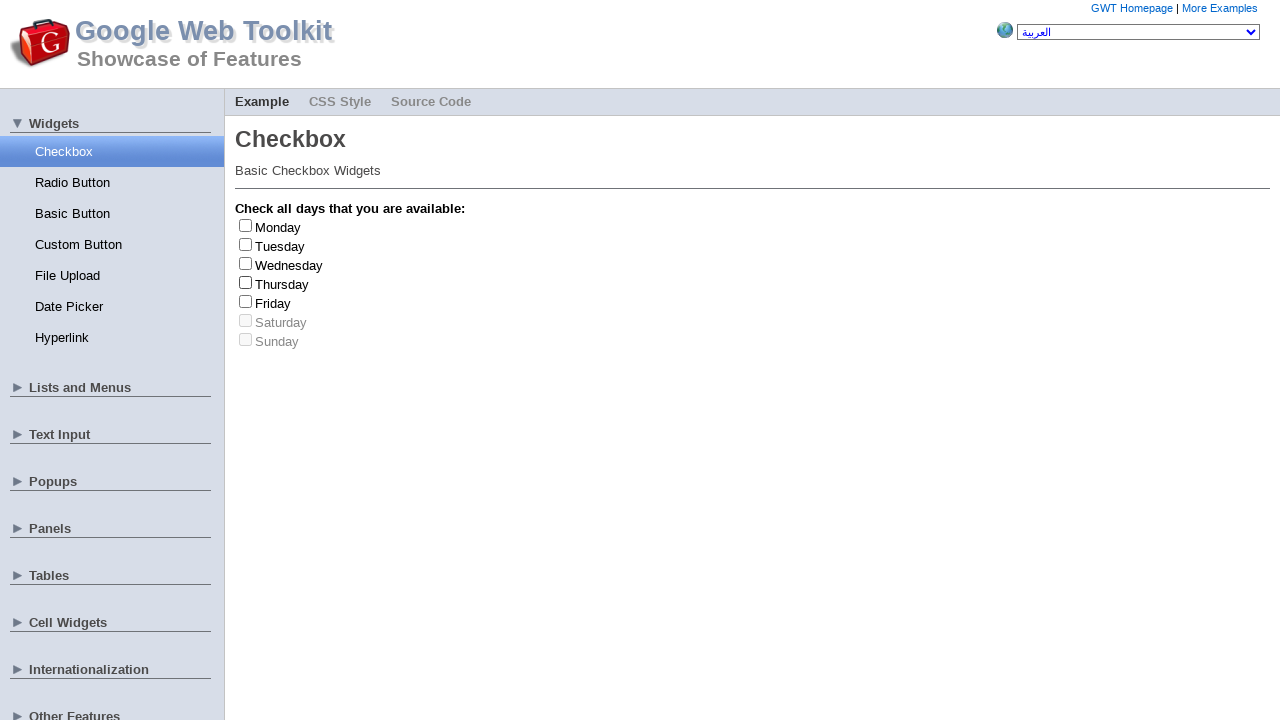

Clicked checkbox at index 0 to check it
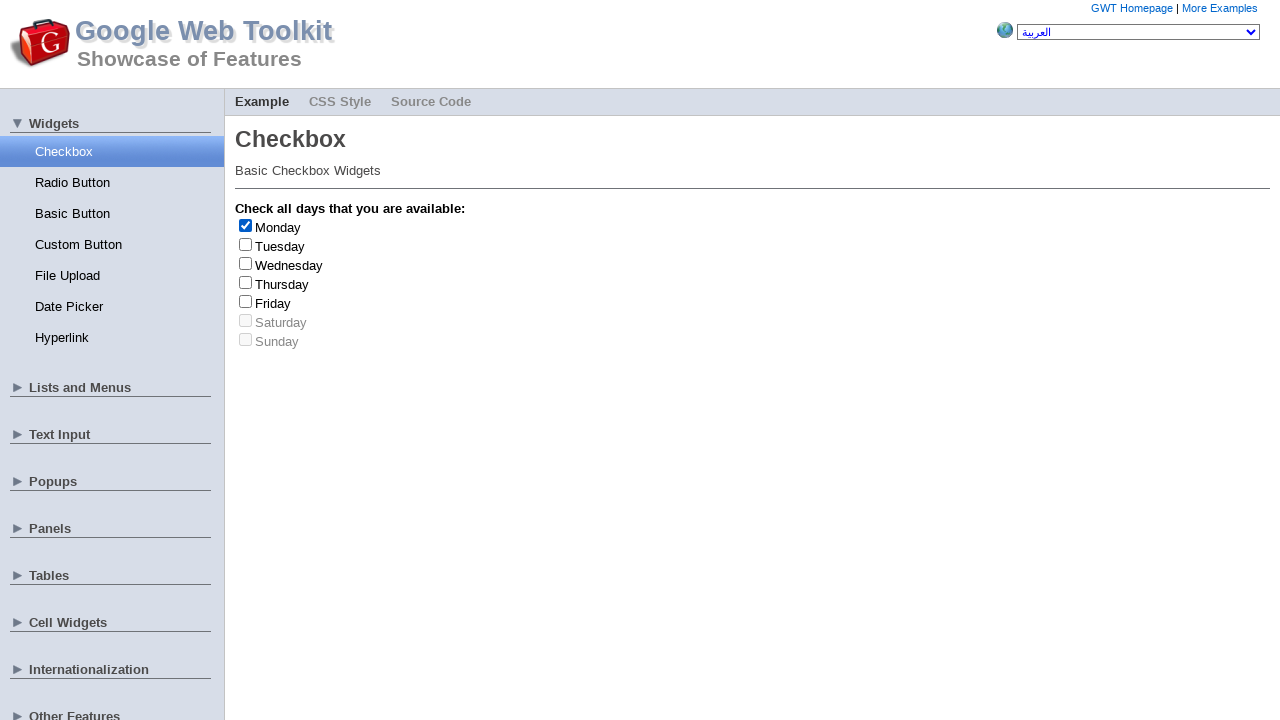

Retrieved day name: Monday
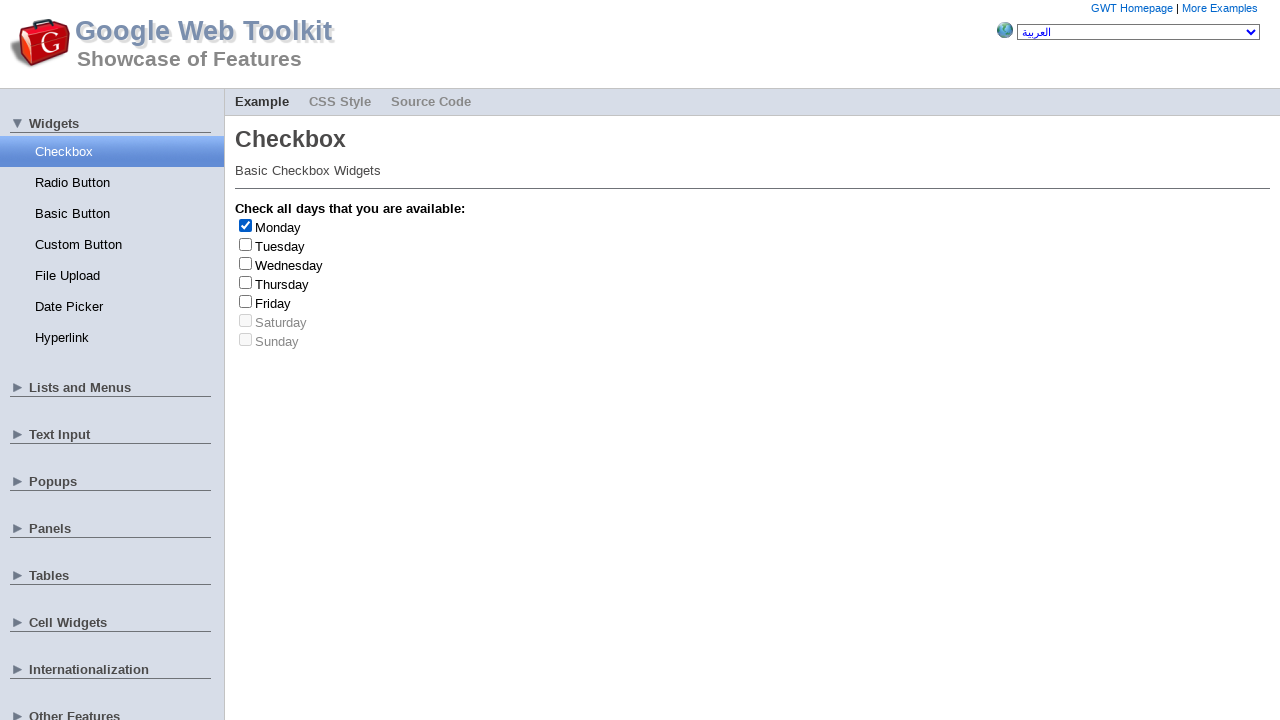

Clicked checkbox at index 0 to uncheck it
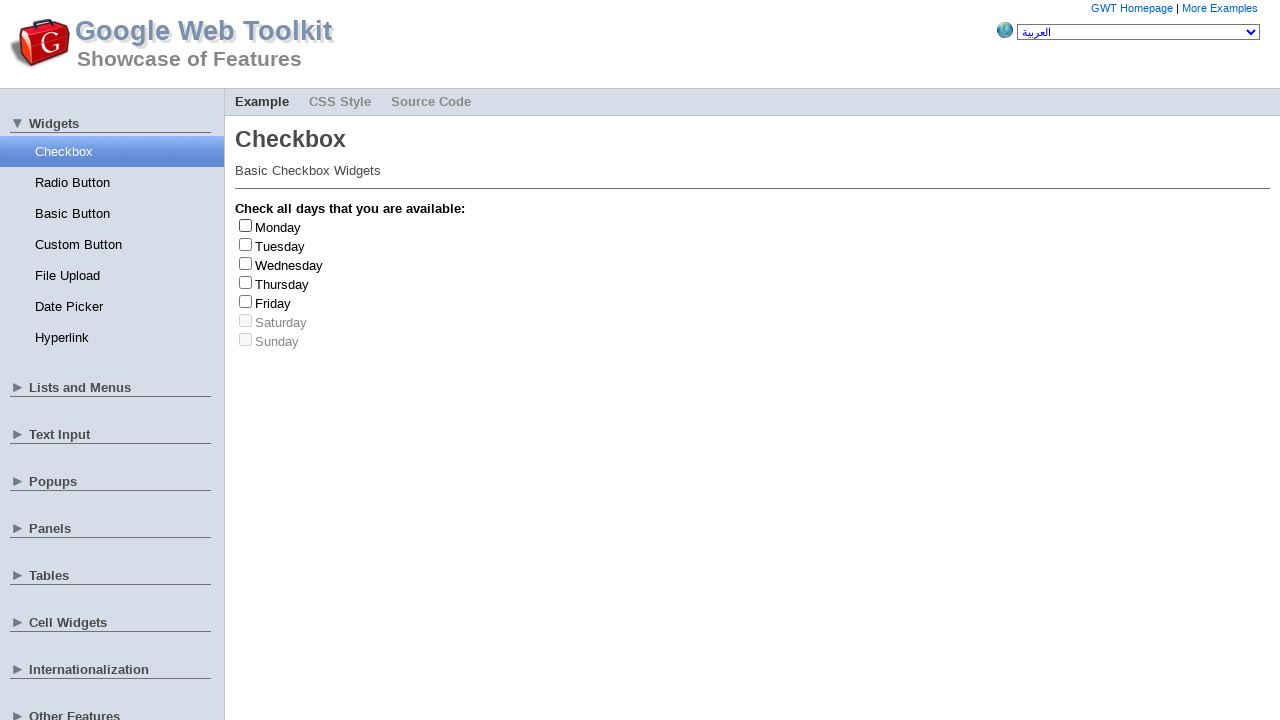

Clicked checkbox at index 2 to check it
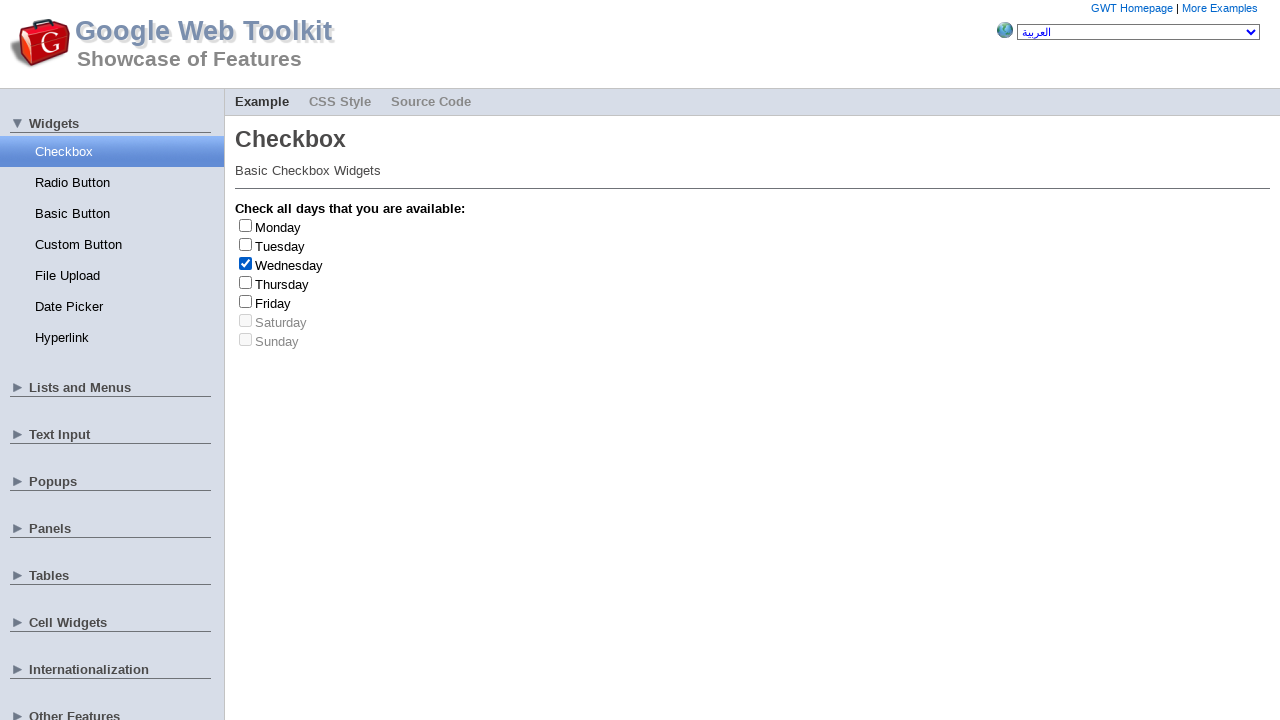

Retrieved day name: Wednesday
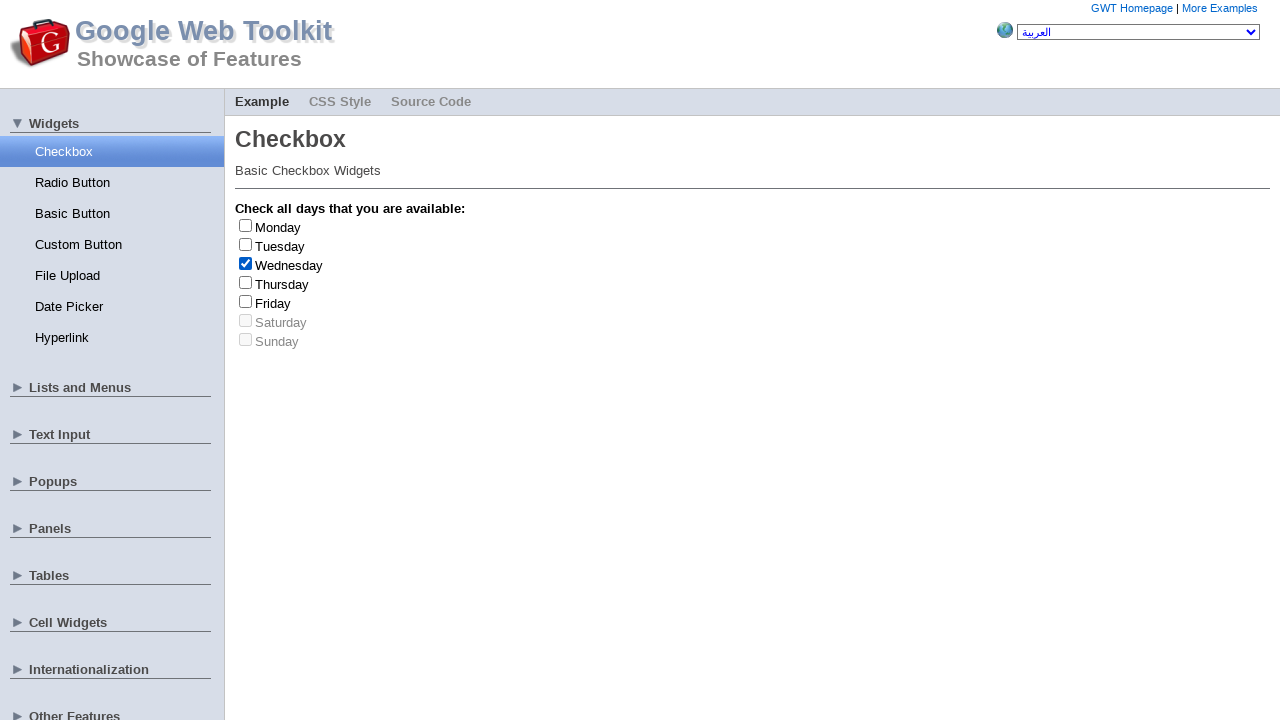

Clicked checkbox at index 2 to uncheck it
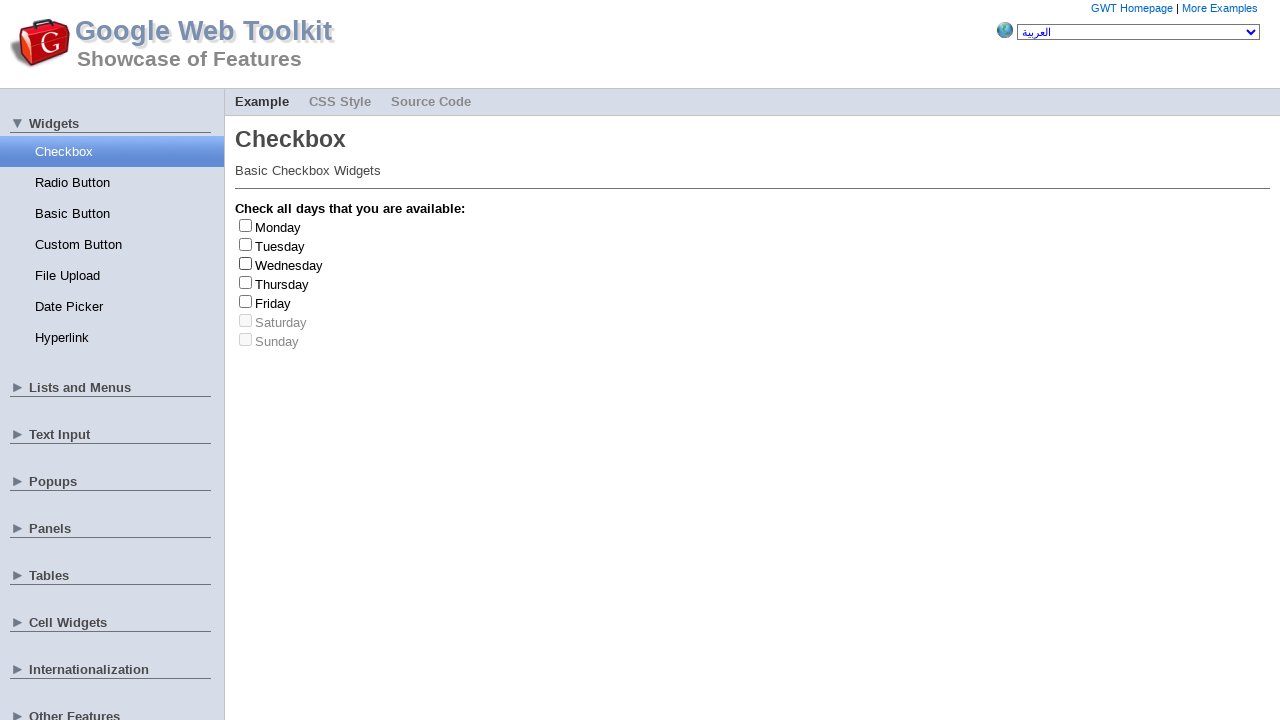

Clicked checkbox at index 2 to check it
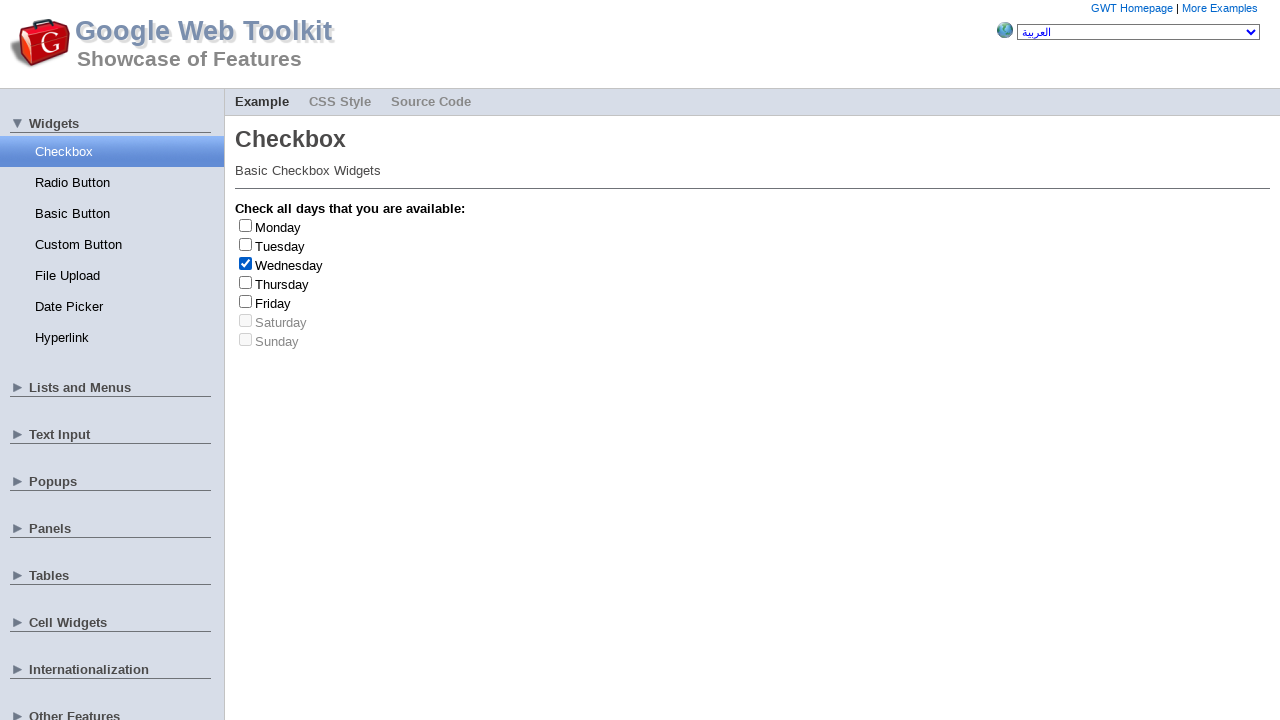

Retrieved day name: Wednesday
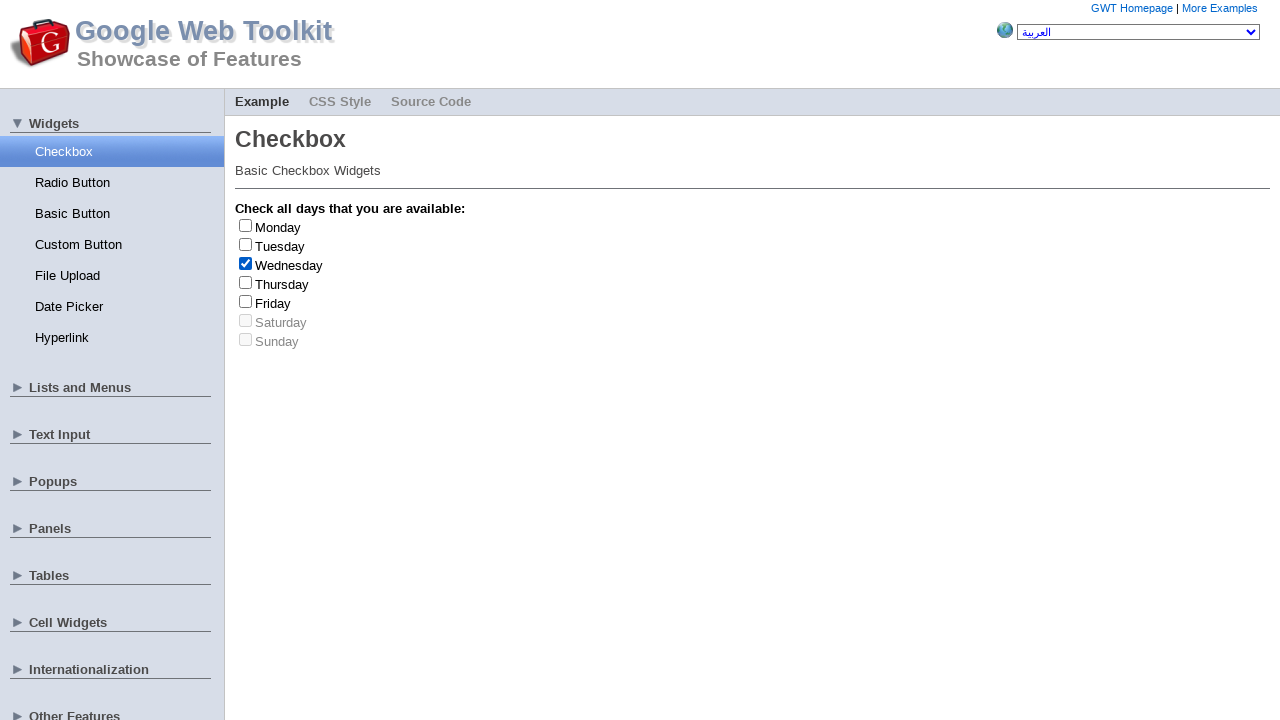

Clicked checkbox at index 2 to uncheck it
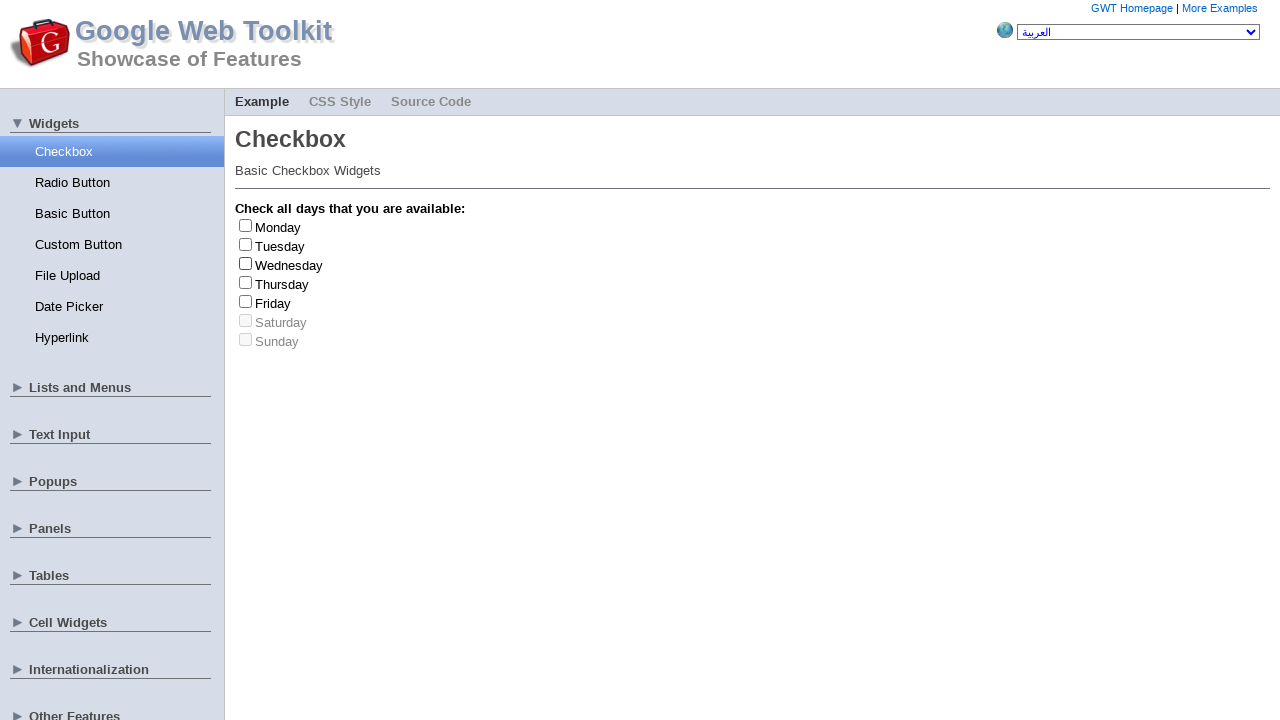

Clicked checkbox at index 0 to check it
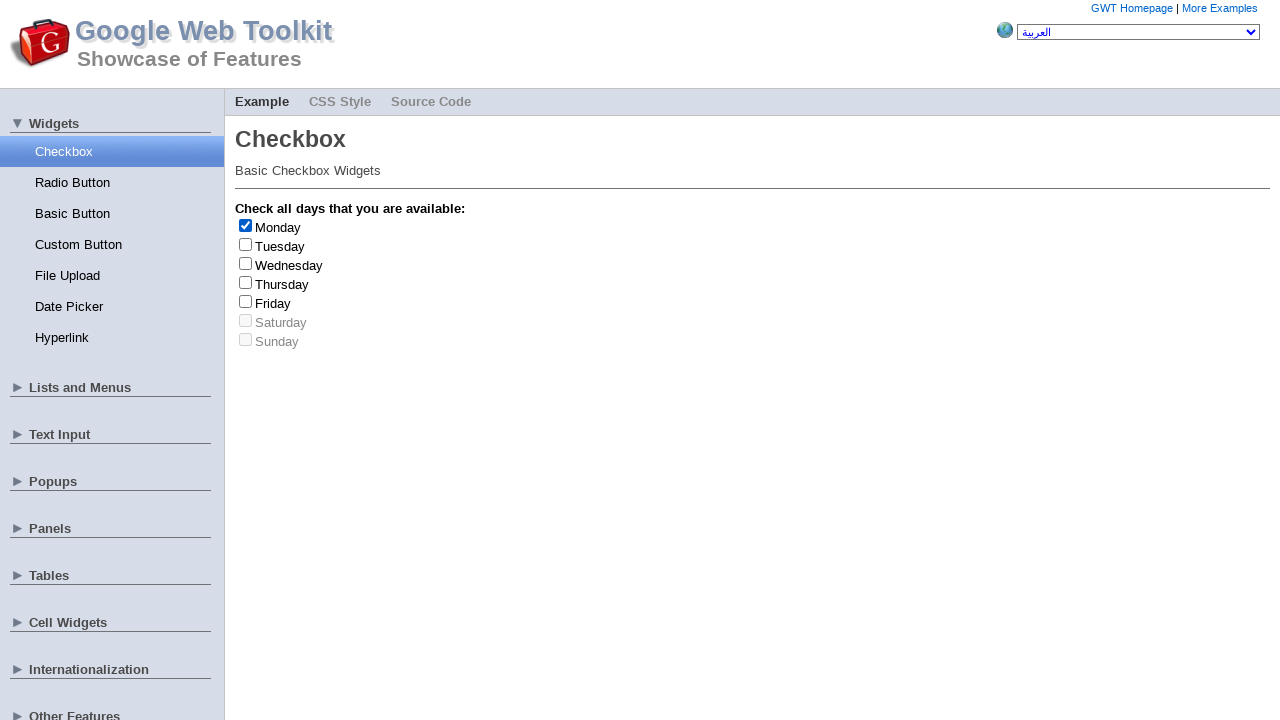

Retrieved day name: Monday
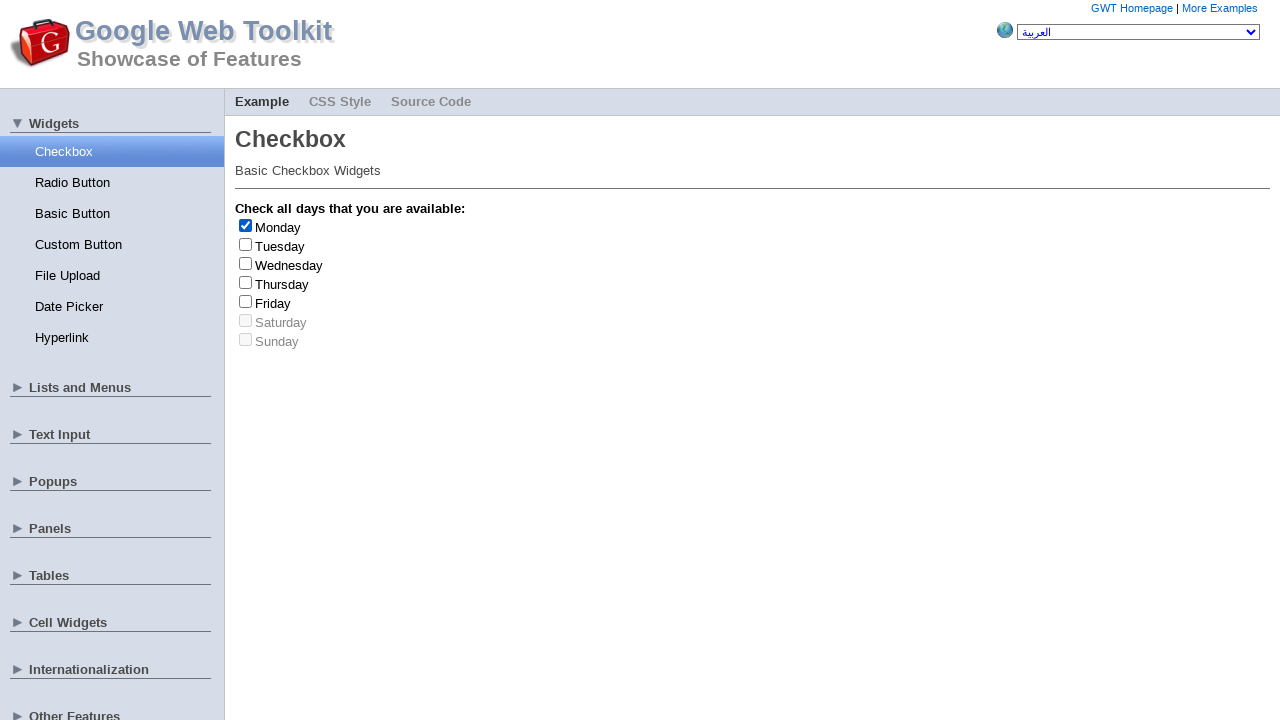

Clicked checkbox at index 0 to uncheck it
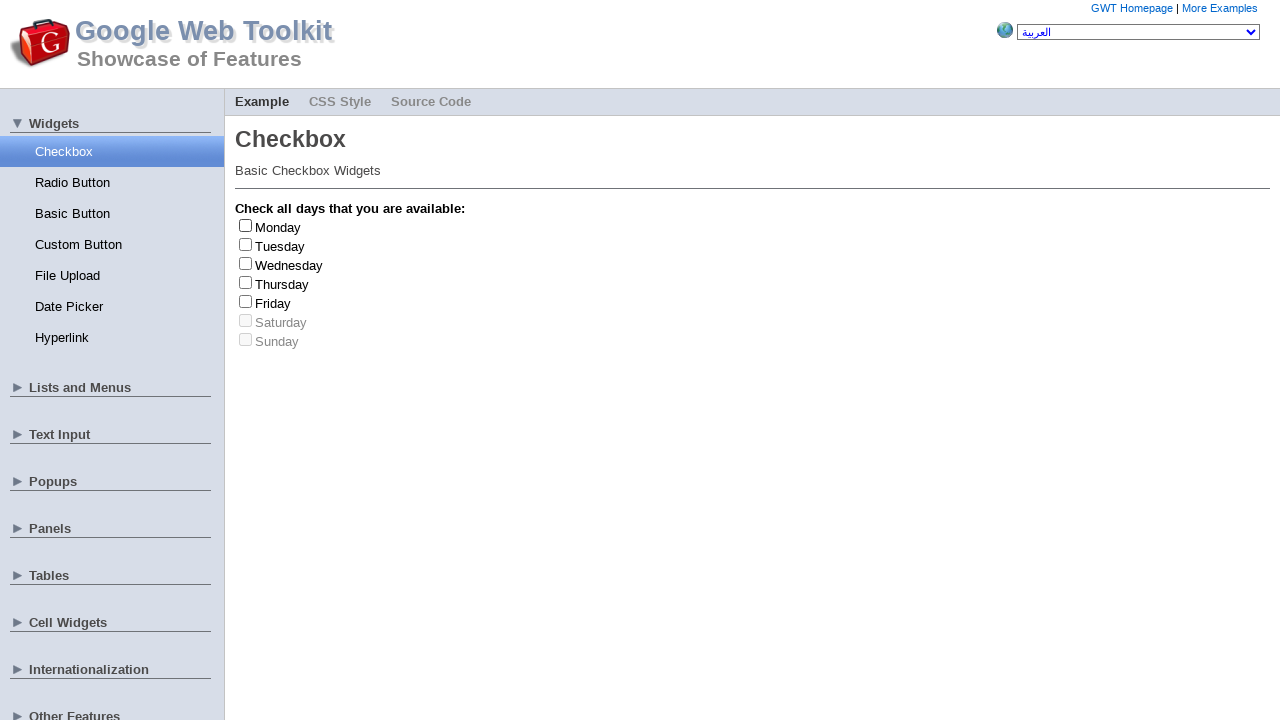

Clicked checkbox at index 4 to check it
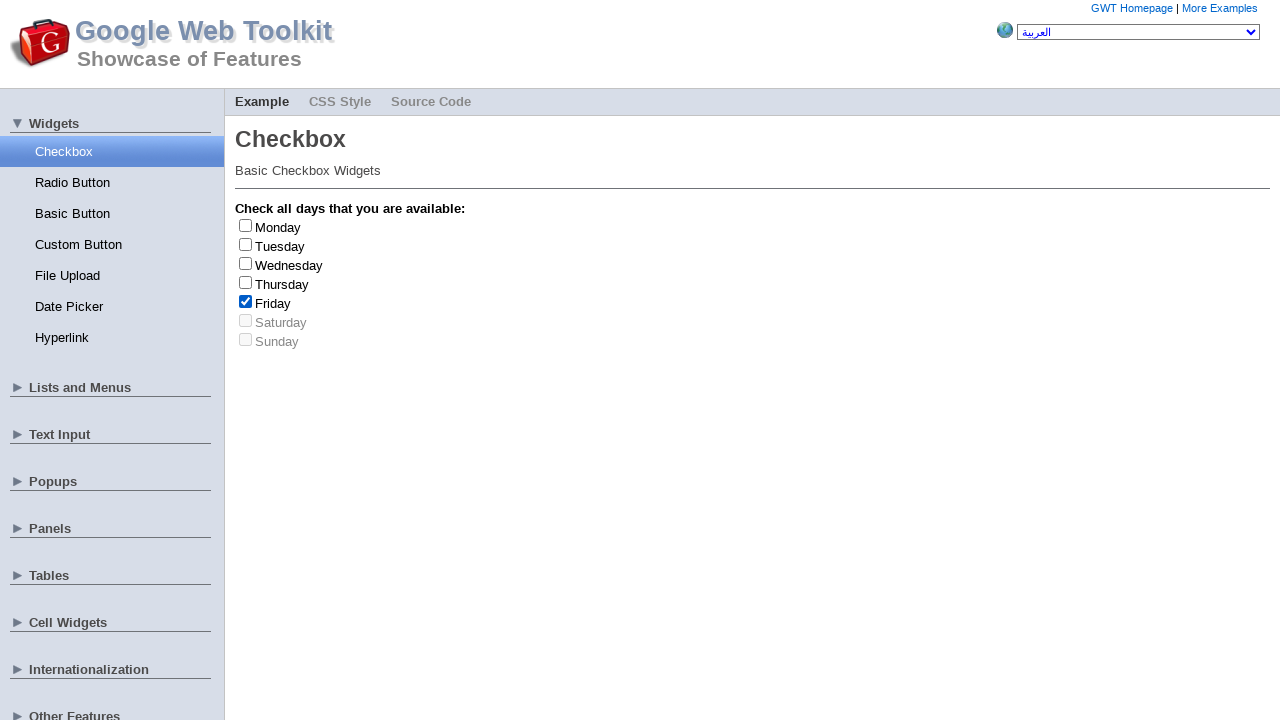

Retrieved day name: Friday
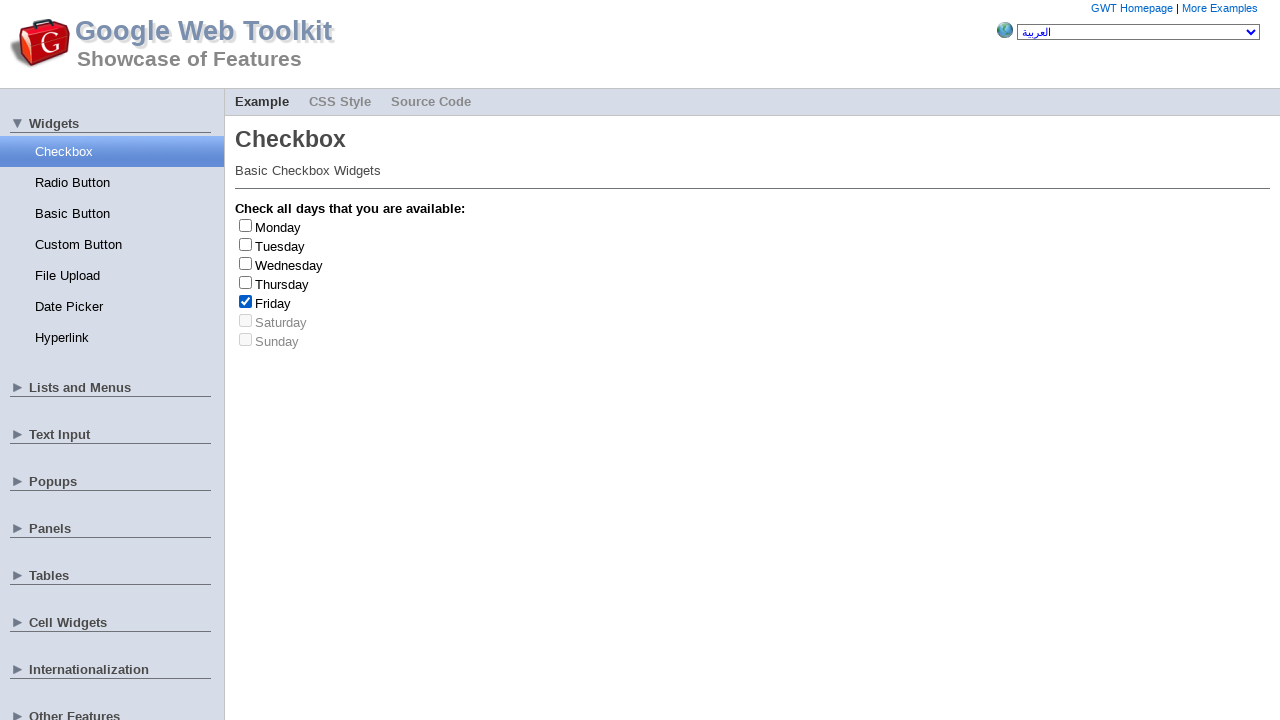

Clicked checkbox at index 4 to uncheck it
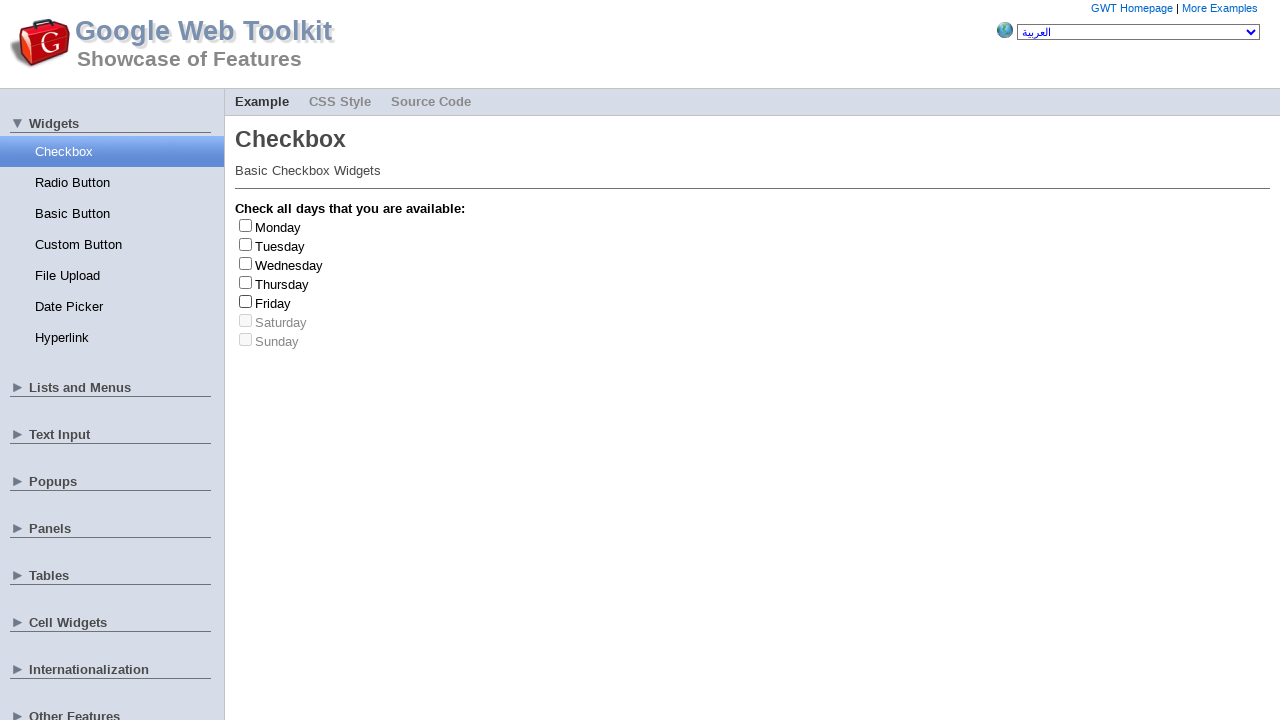

Friday toggled (count: 3/3)
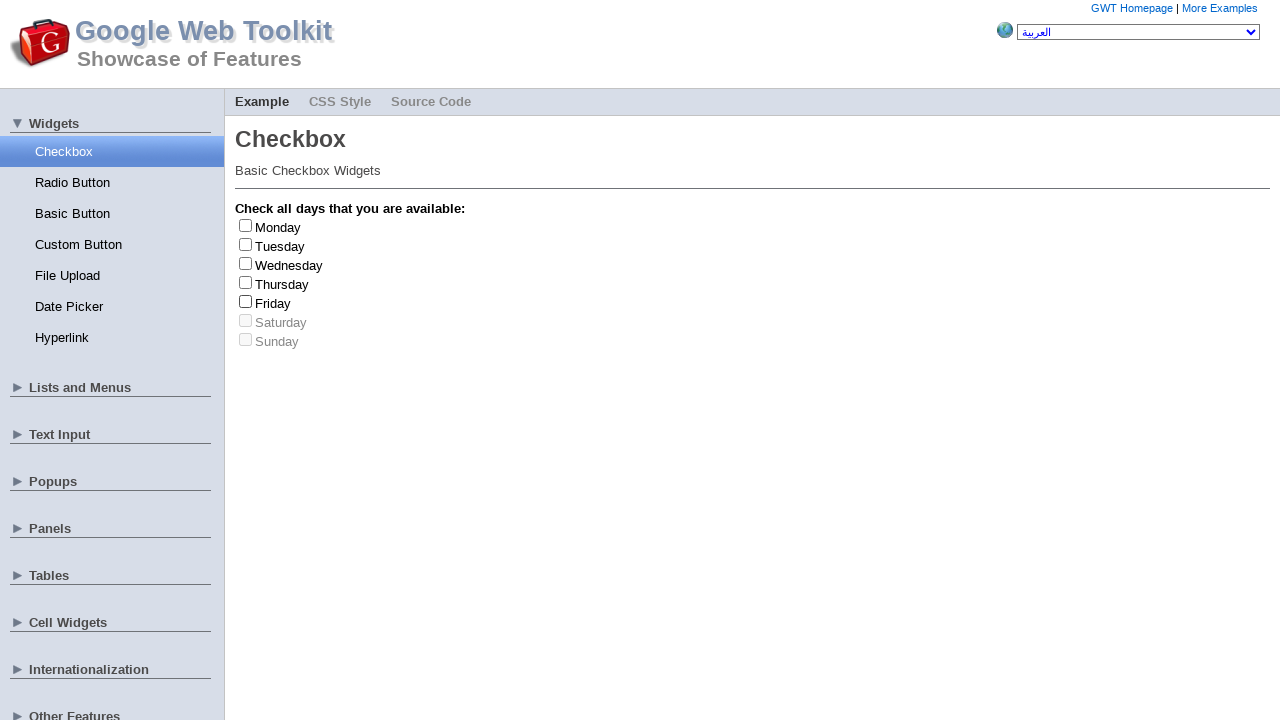

Test completed: Friday has been selected and deselected 3 times
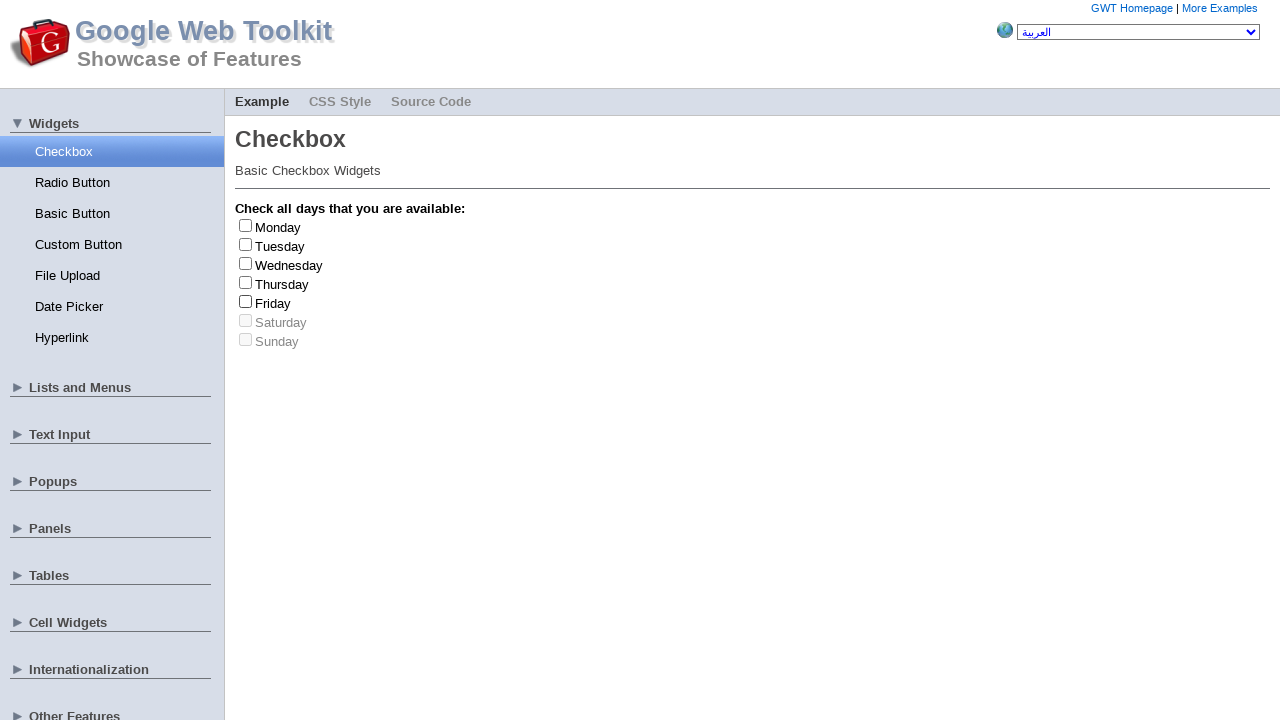

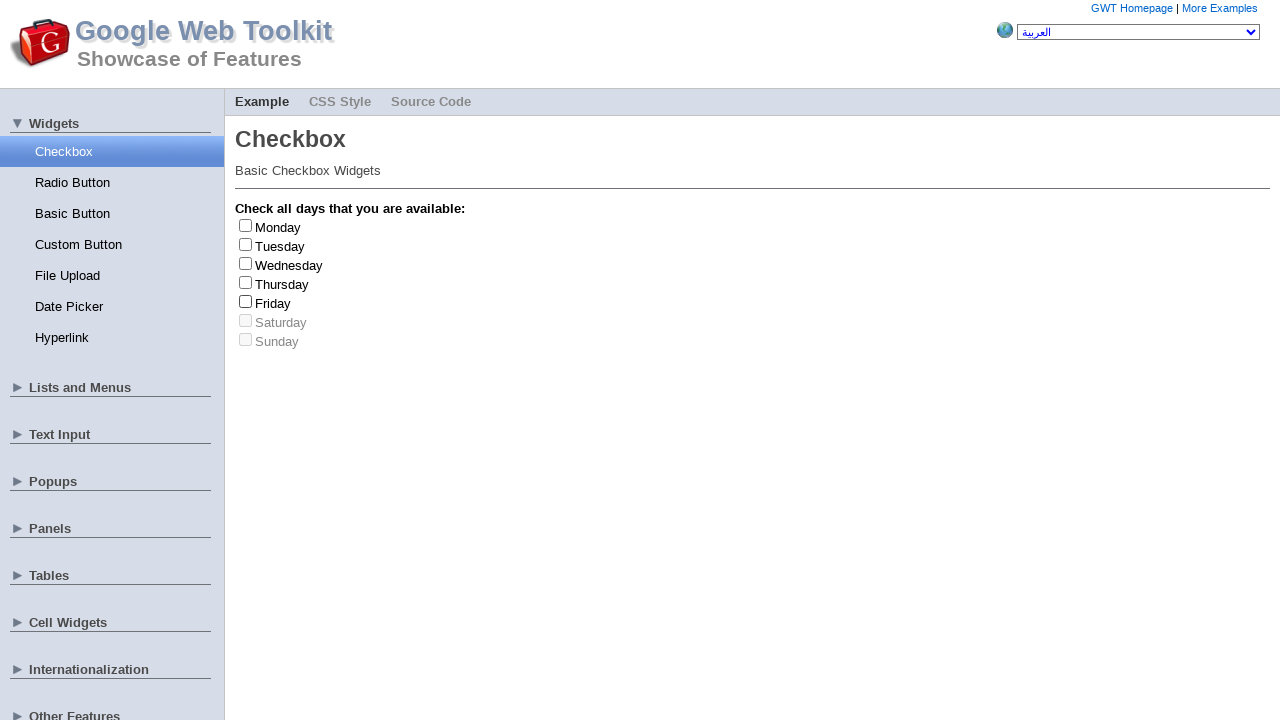